Tests infinite scroll functionality by scrolling 750 pixels down 10 times, then scrolling 750 pixels up 10 times using JavaScript execution.

Starting URL: https://practice.cydeo.com/infinite_scroll

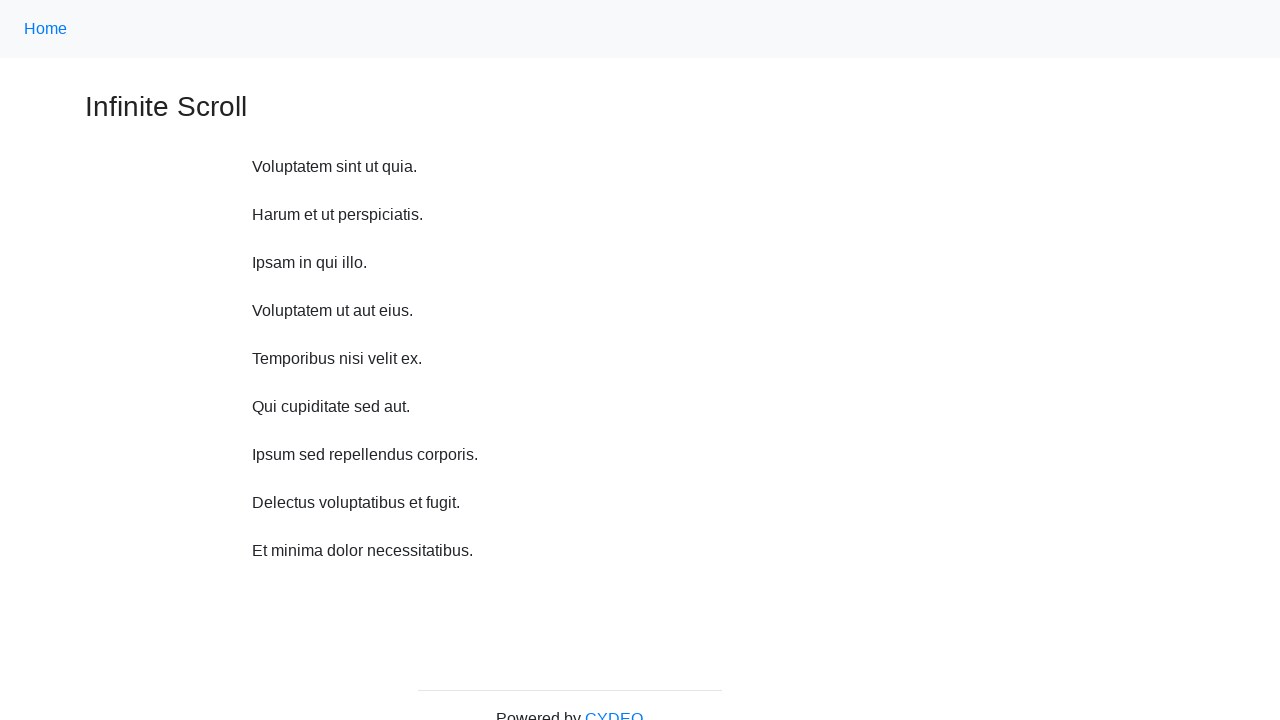

Waited 2 seconds for page to load
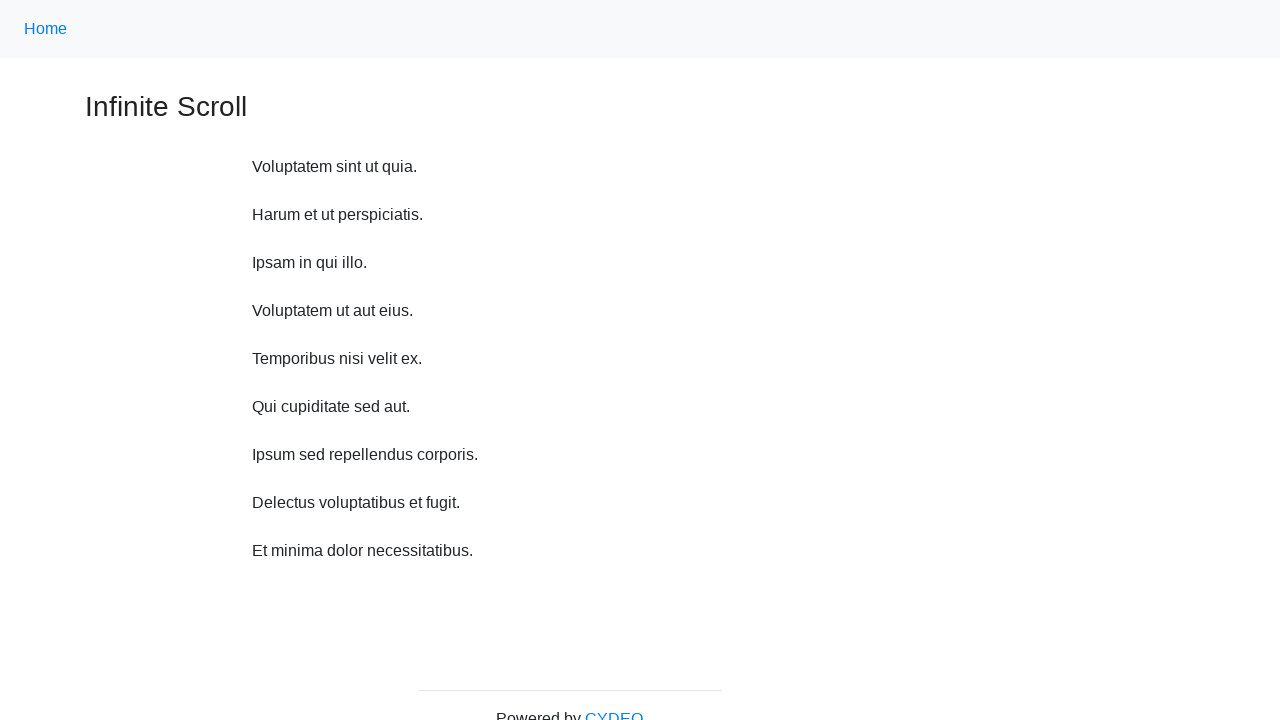

Waited 1 second before scrolling down
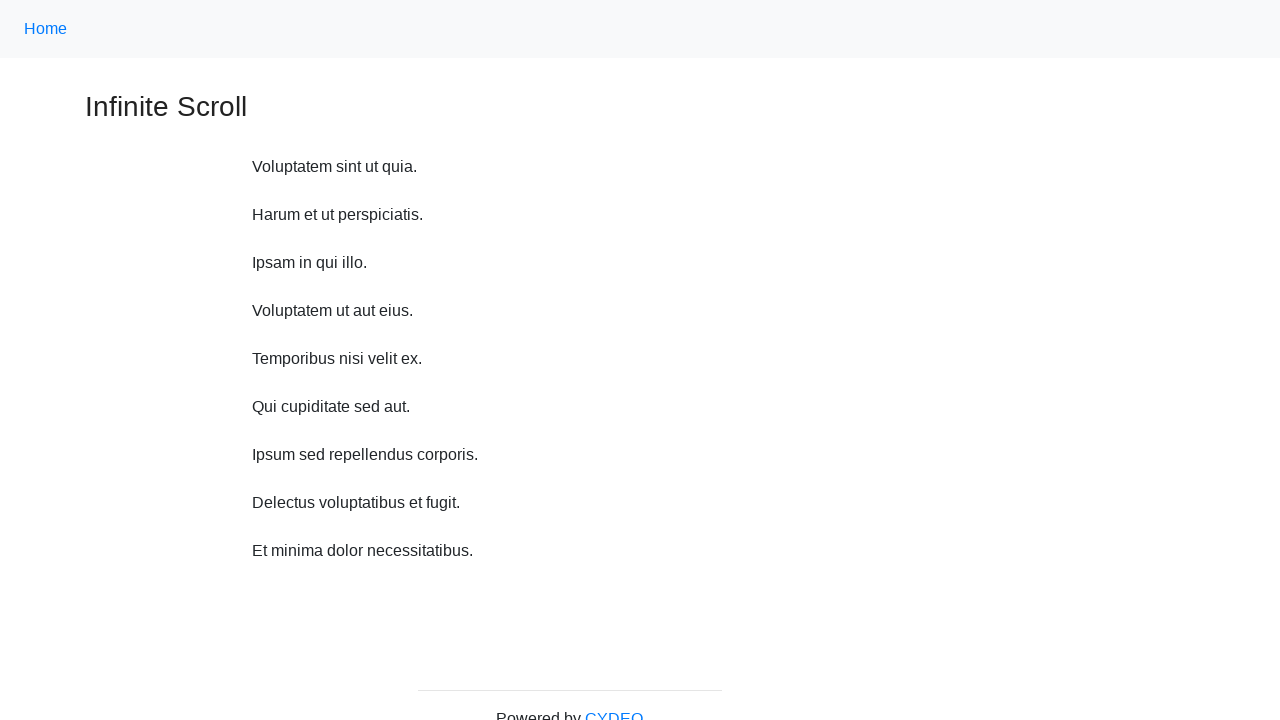

Scrolled down 750 pixels (iteration 1 of 10)
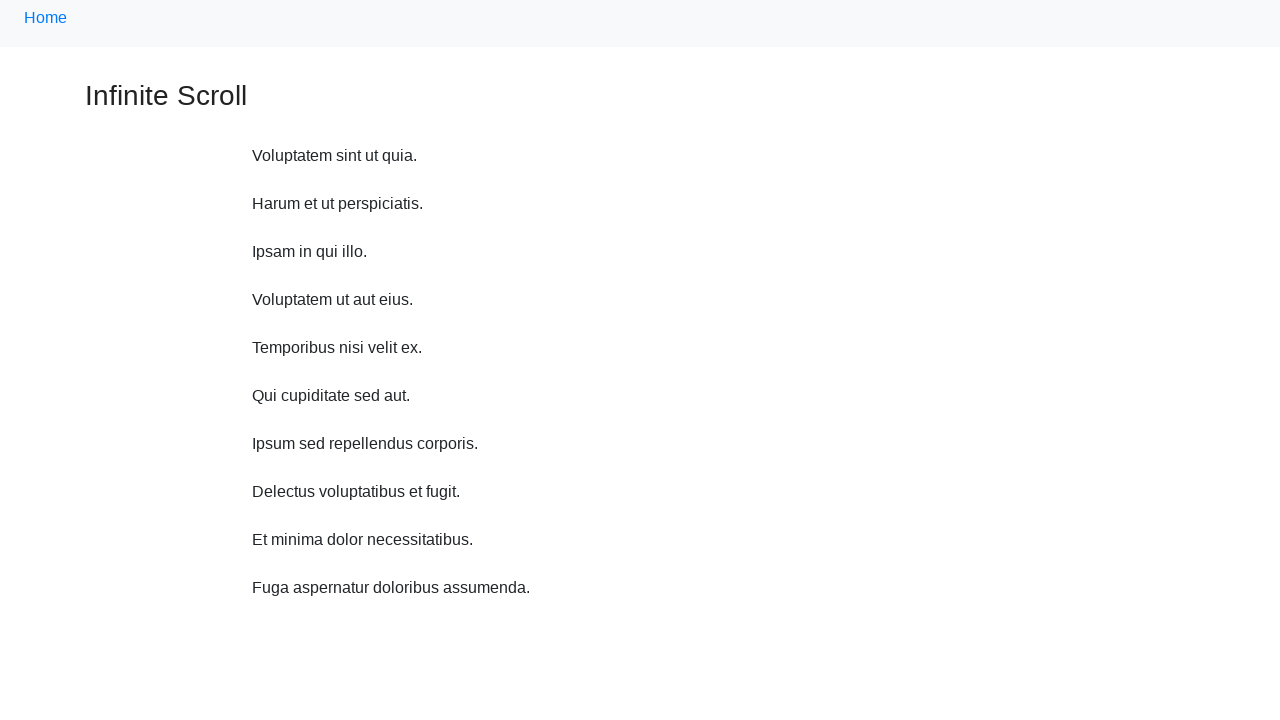

Waited 1 second before scrolling down
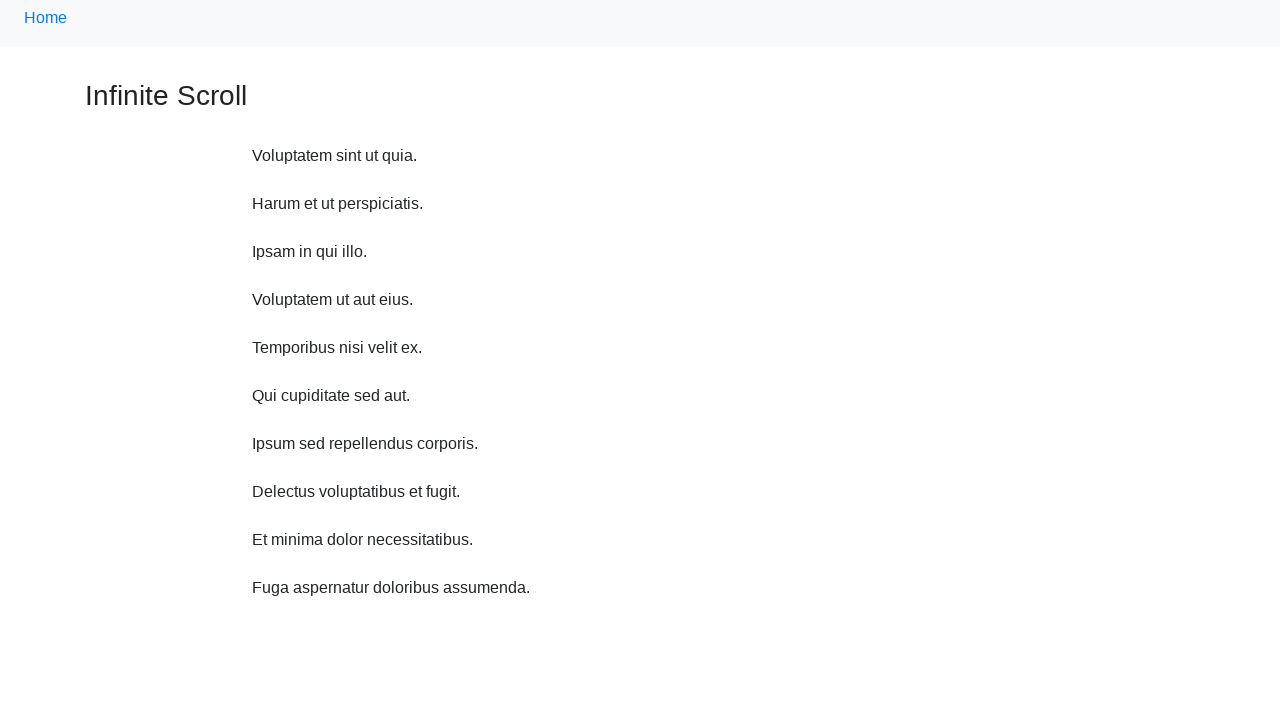

Scrolled down 750 pixels (iteration 2 of 10)
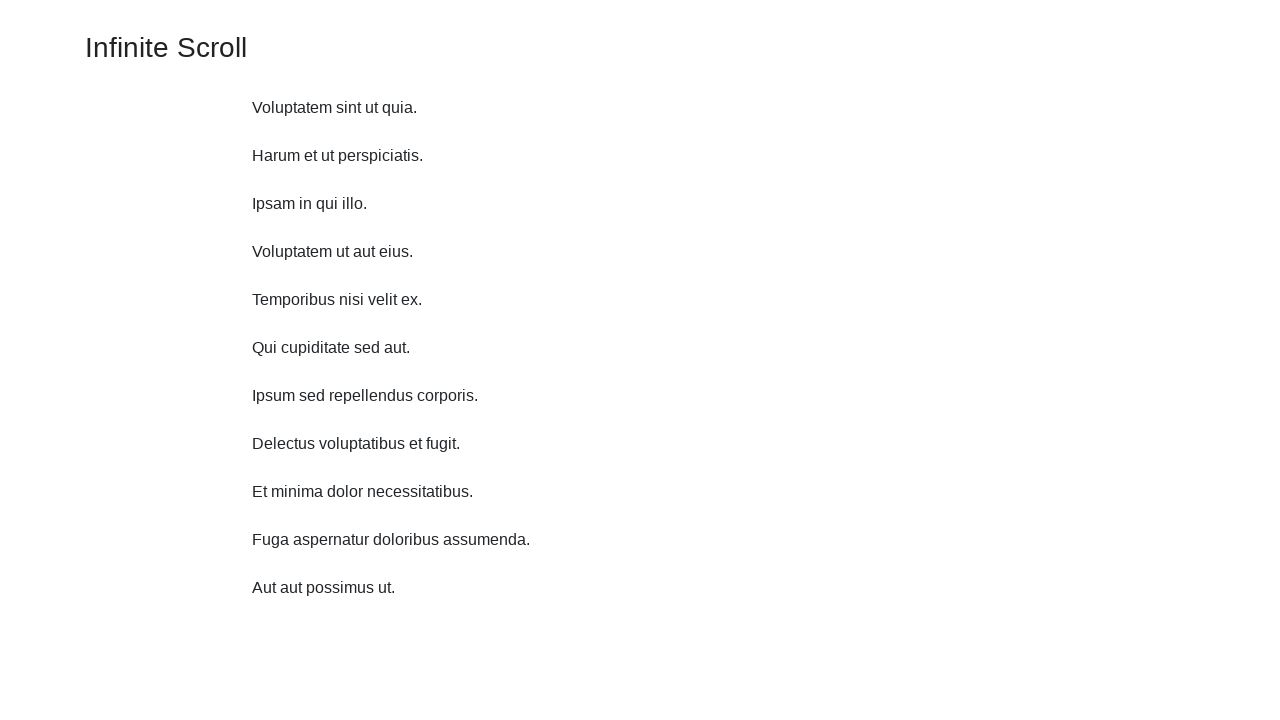

Waited 1 second before scrolling down
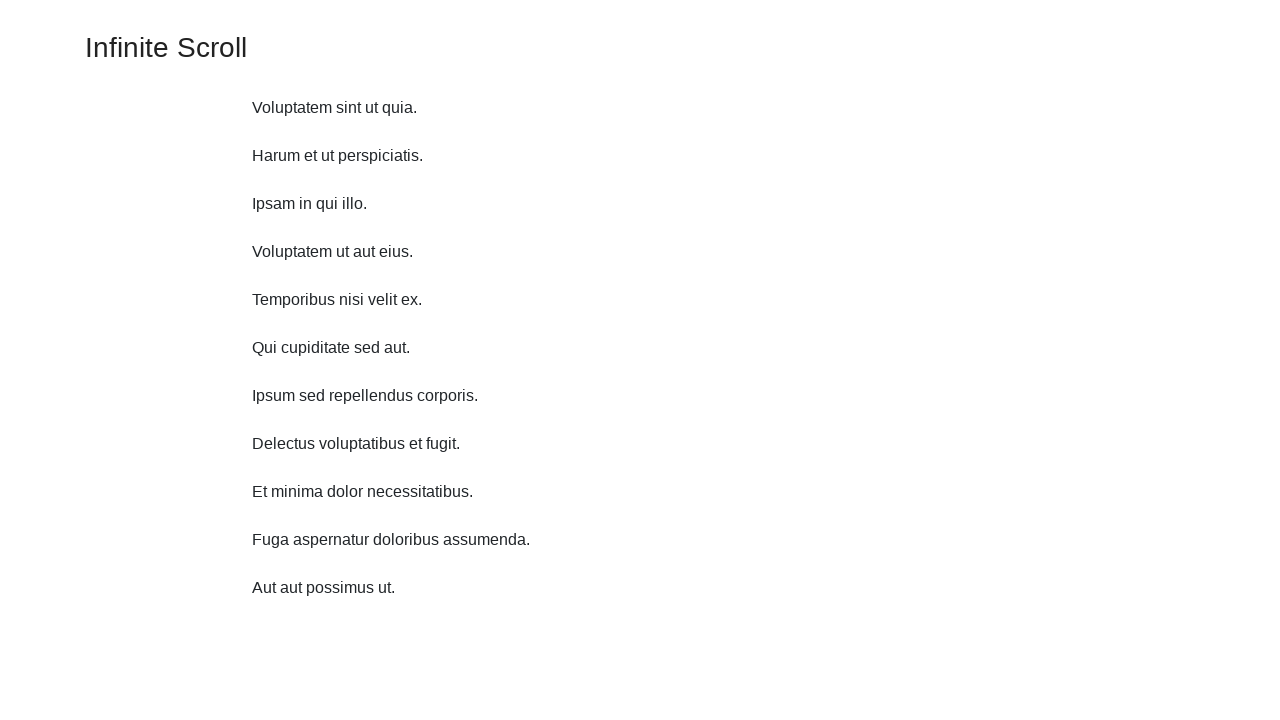

Scrolled down 750 pixels (iteration 3 of 10)
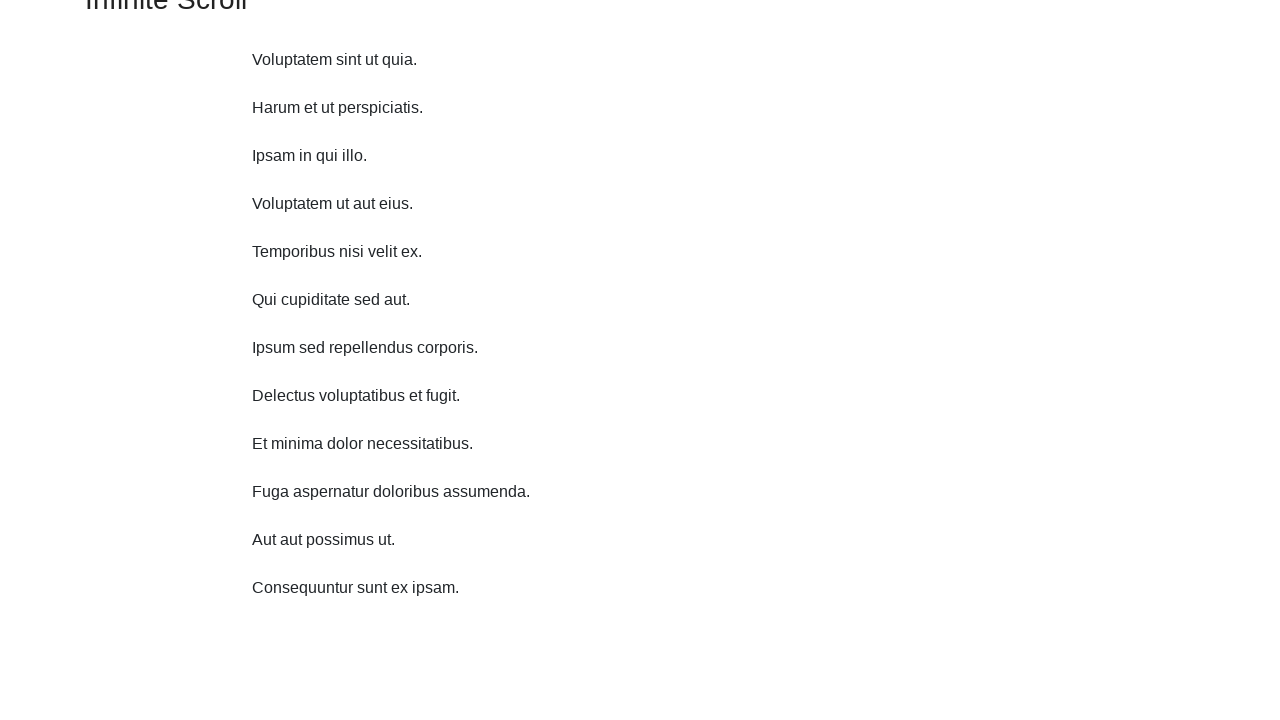

Waited 1 second before scrolling down
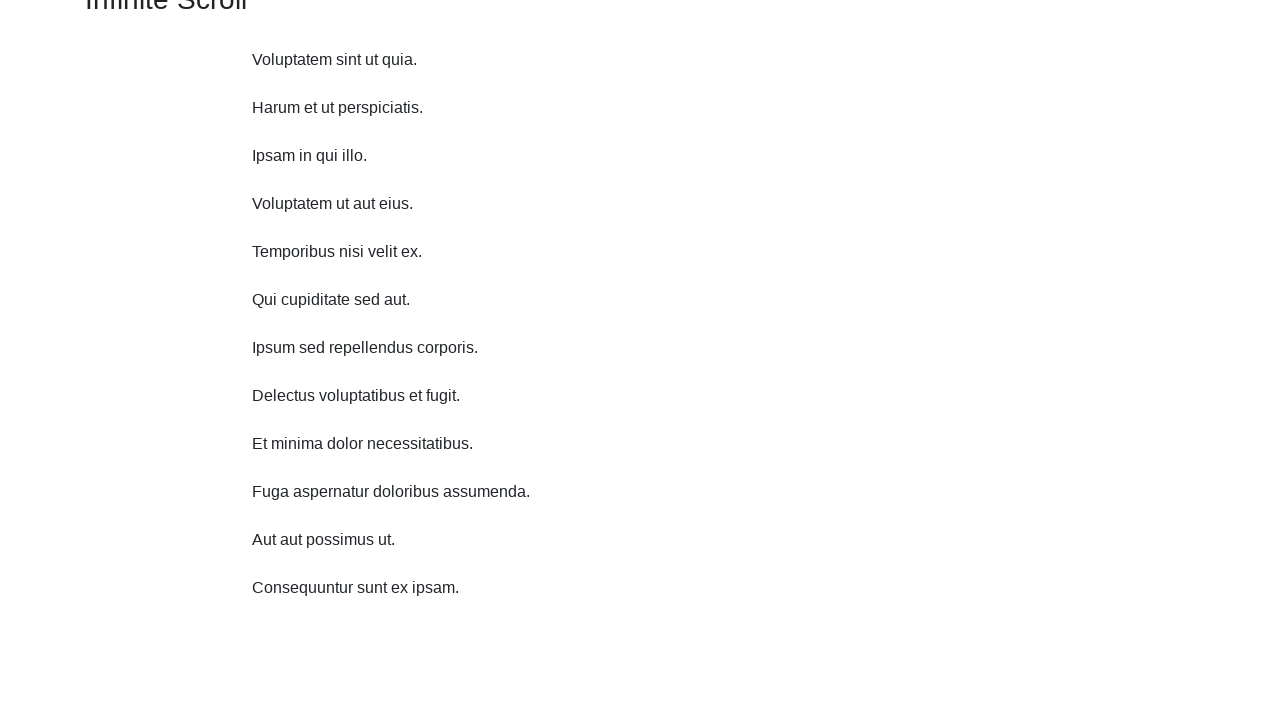

Scrolled down 750 pixels (iteration 4 of 10)
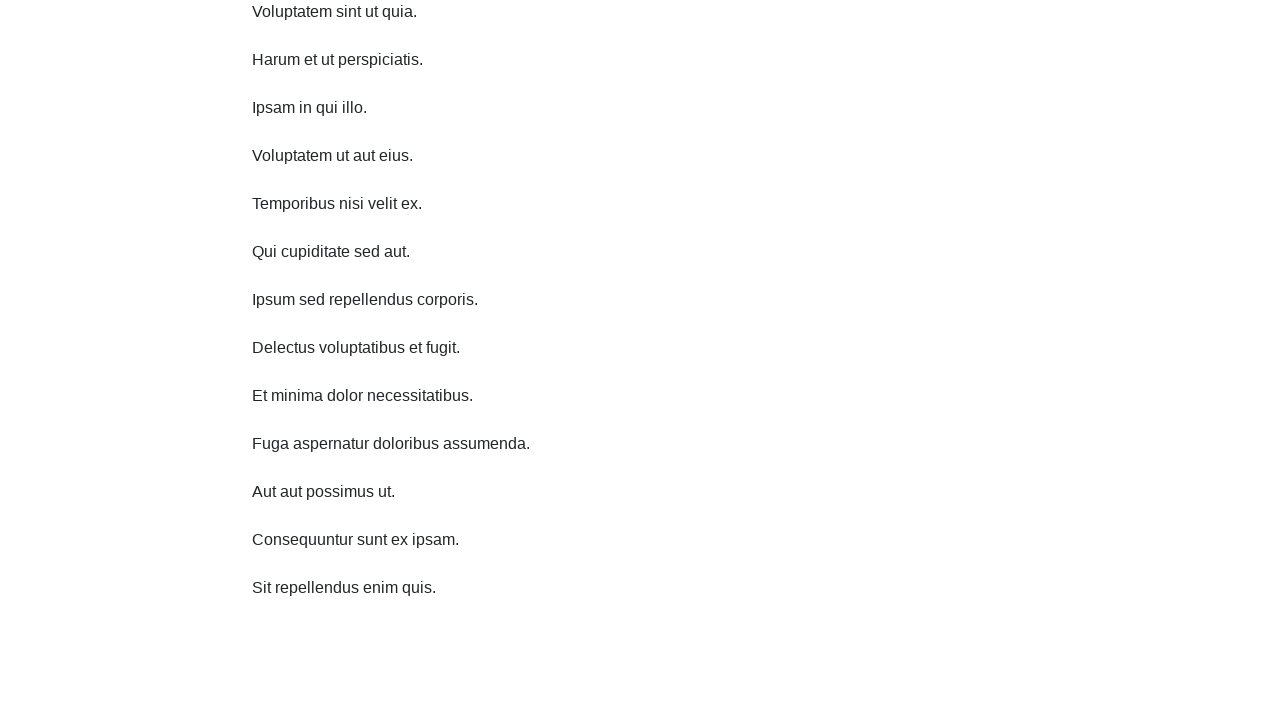

Waited 1 second before scrolling down
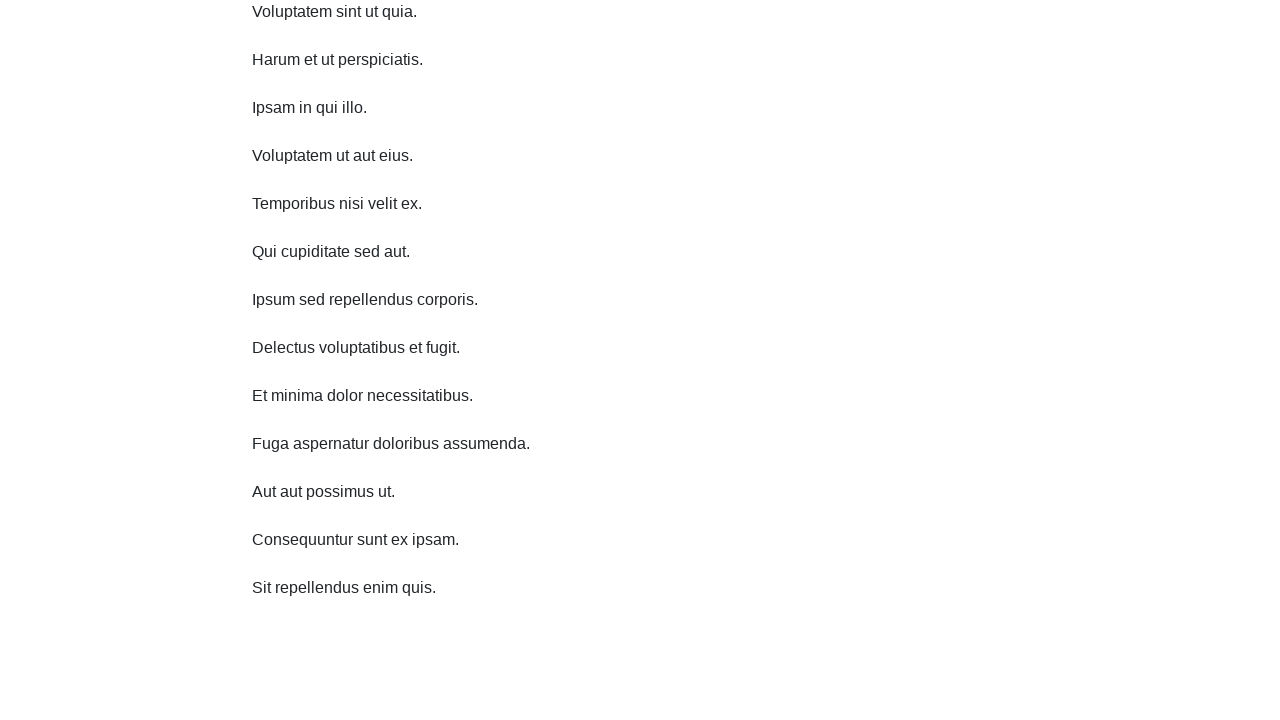

Scrolled down 750 pixels (iteration 5 of 10)
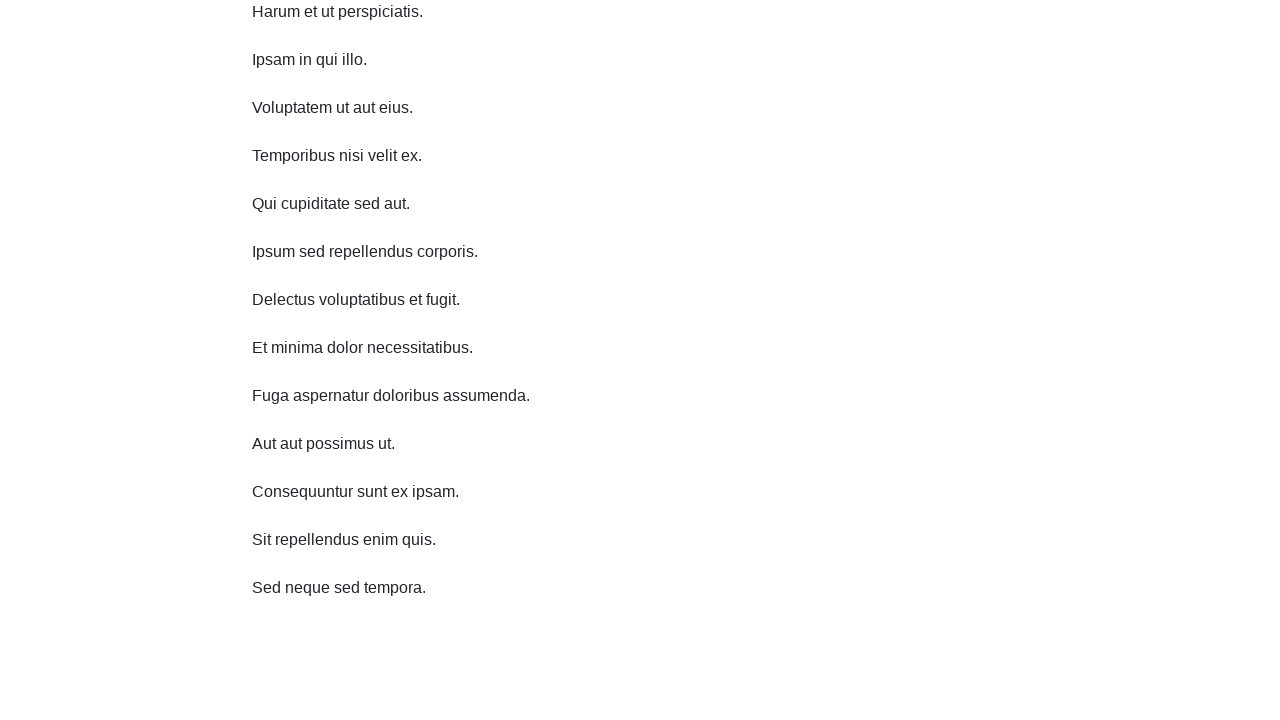

Waited 1 second before scrolling down
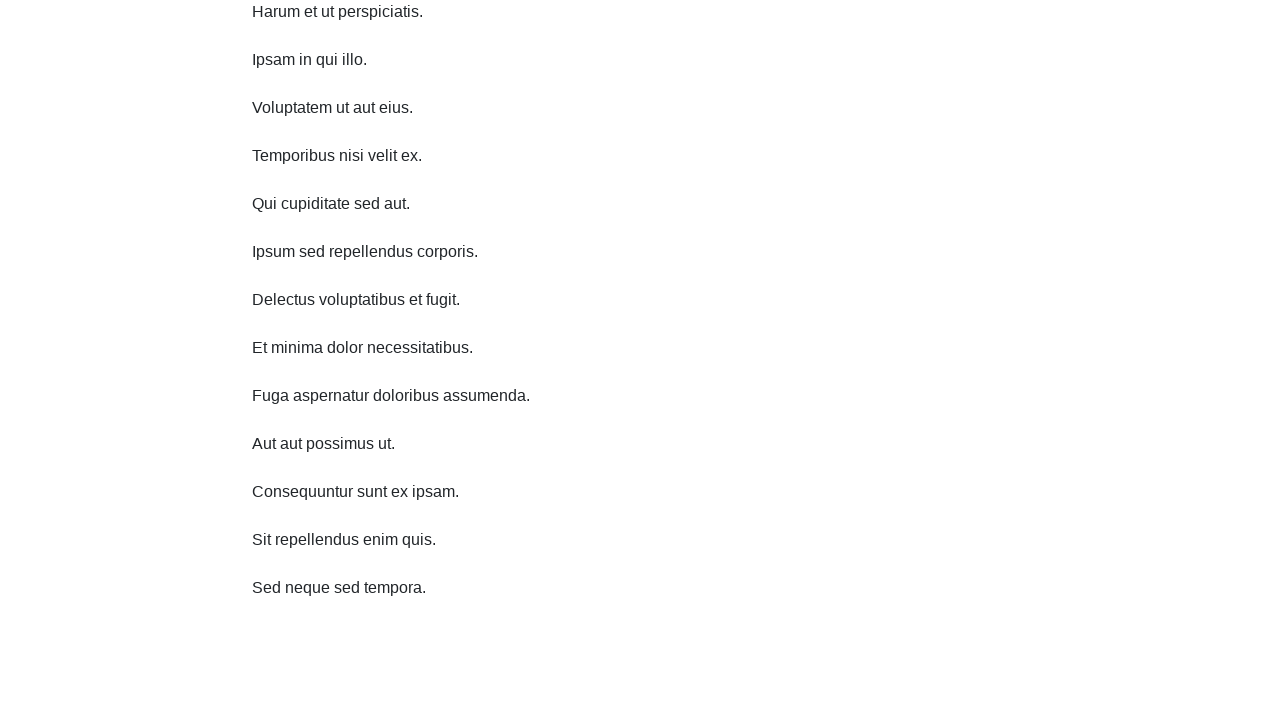

Scrolled down 750 pixels (iteration 6 of 10)
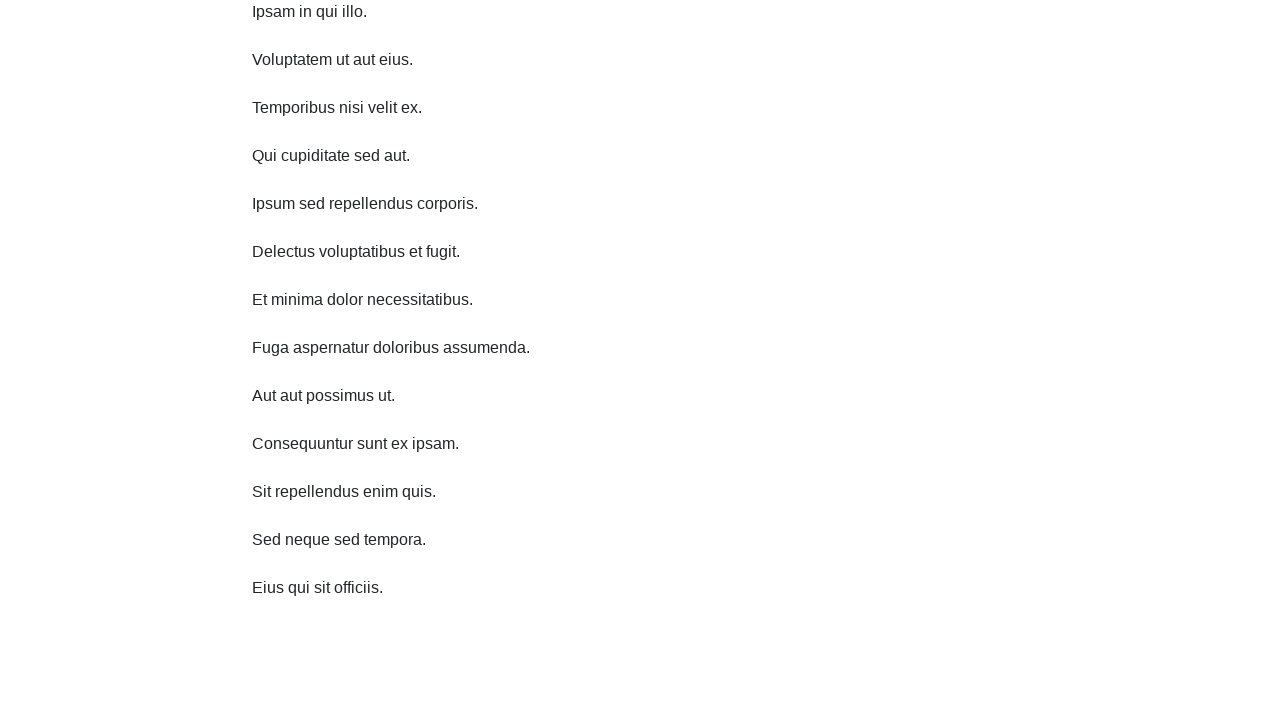

Waited 1 second before scrolling down
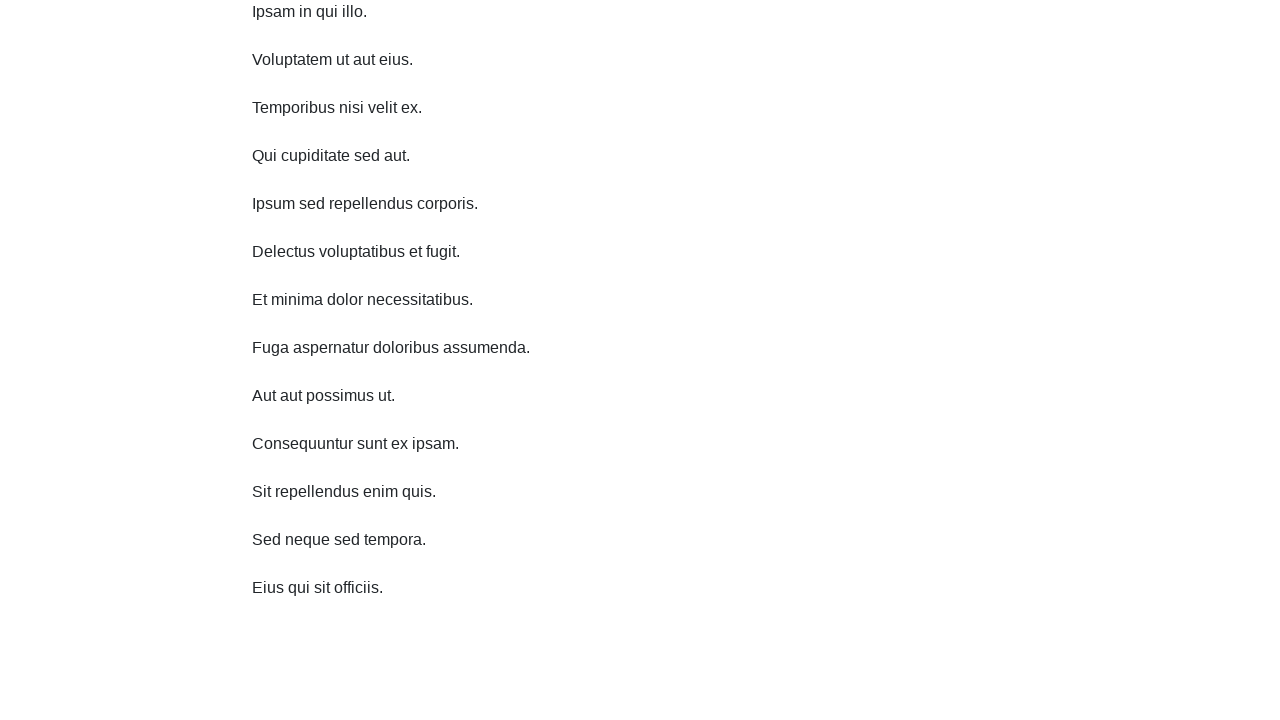

Scrolled down 750 pixels (iteration 7 of 10)
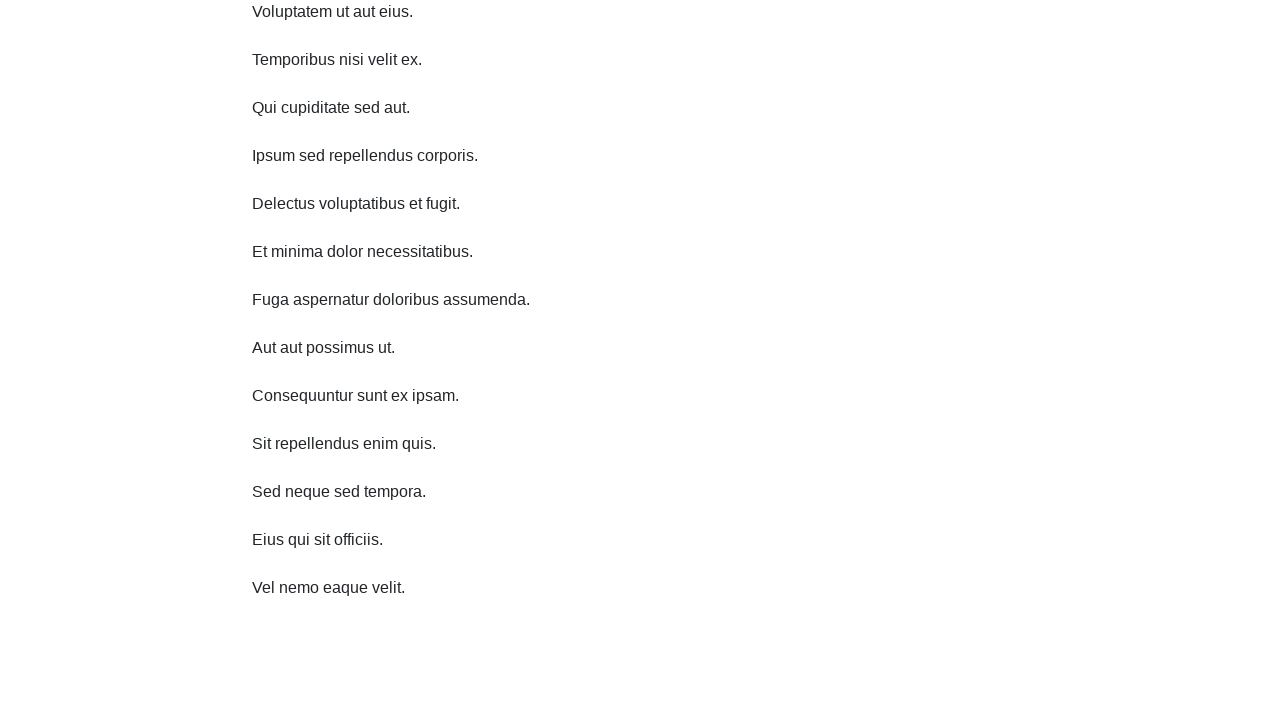

Waited 1 second before scrolling down
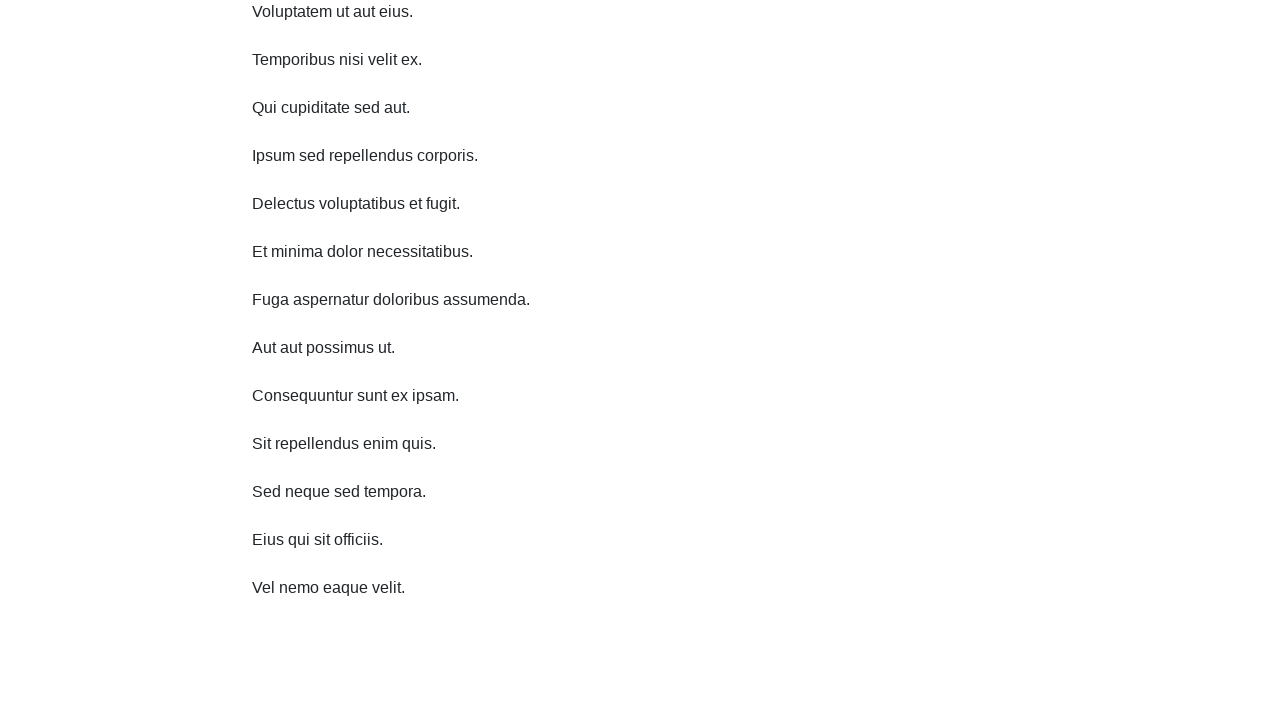

Scrolled down 750 pixels (iteration 8 of 10)
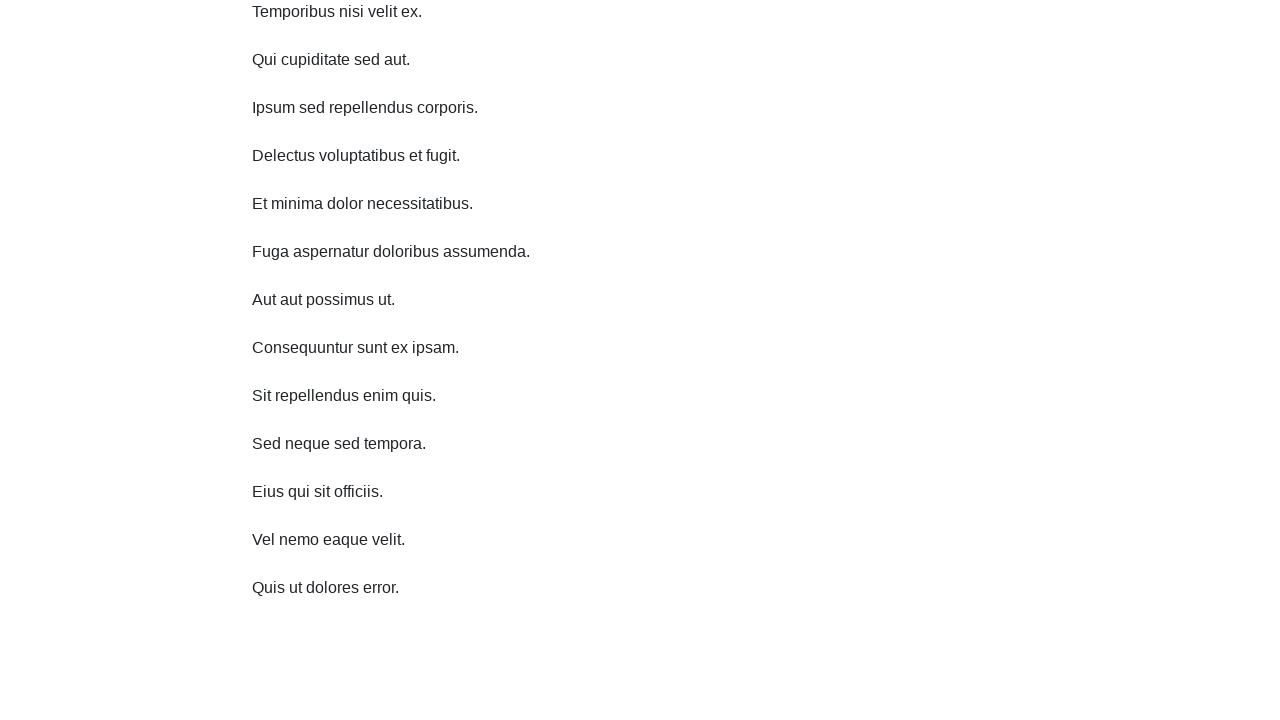

Waited 1 second before scrolling down
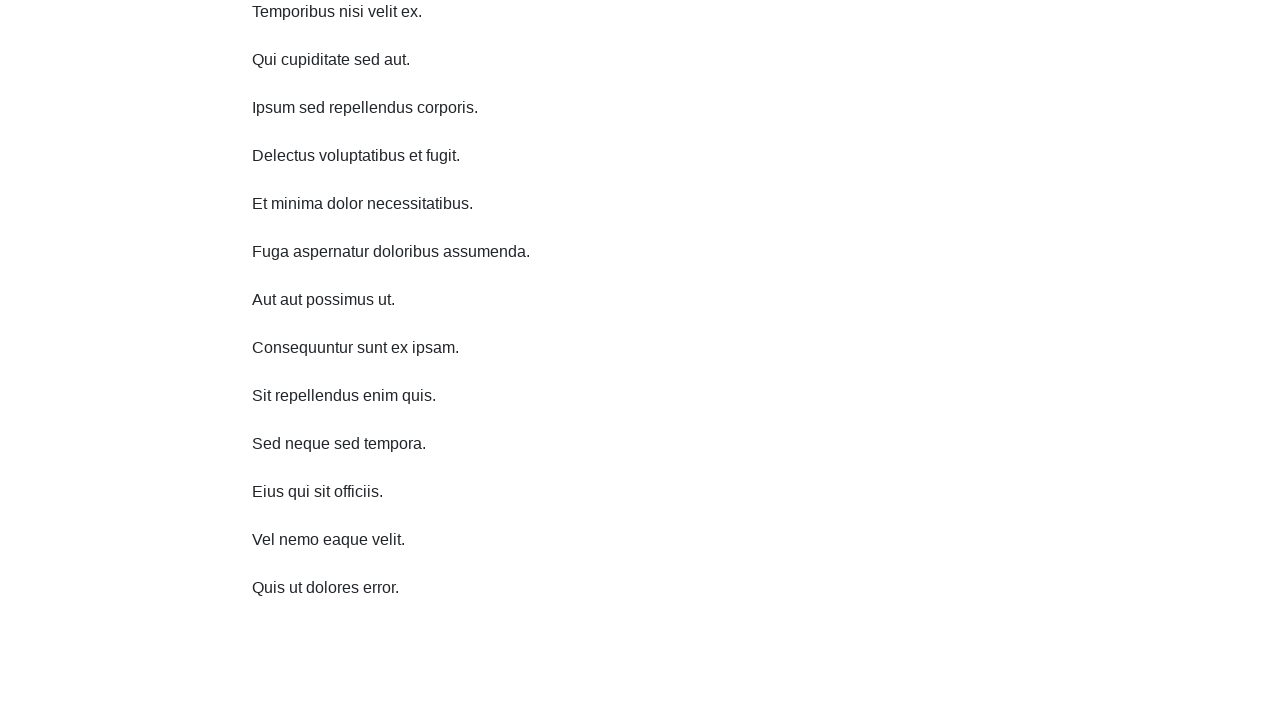

Scrolled down 750 pixels (iteration 9 of 10)
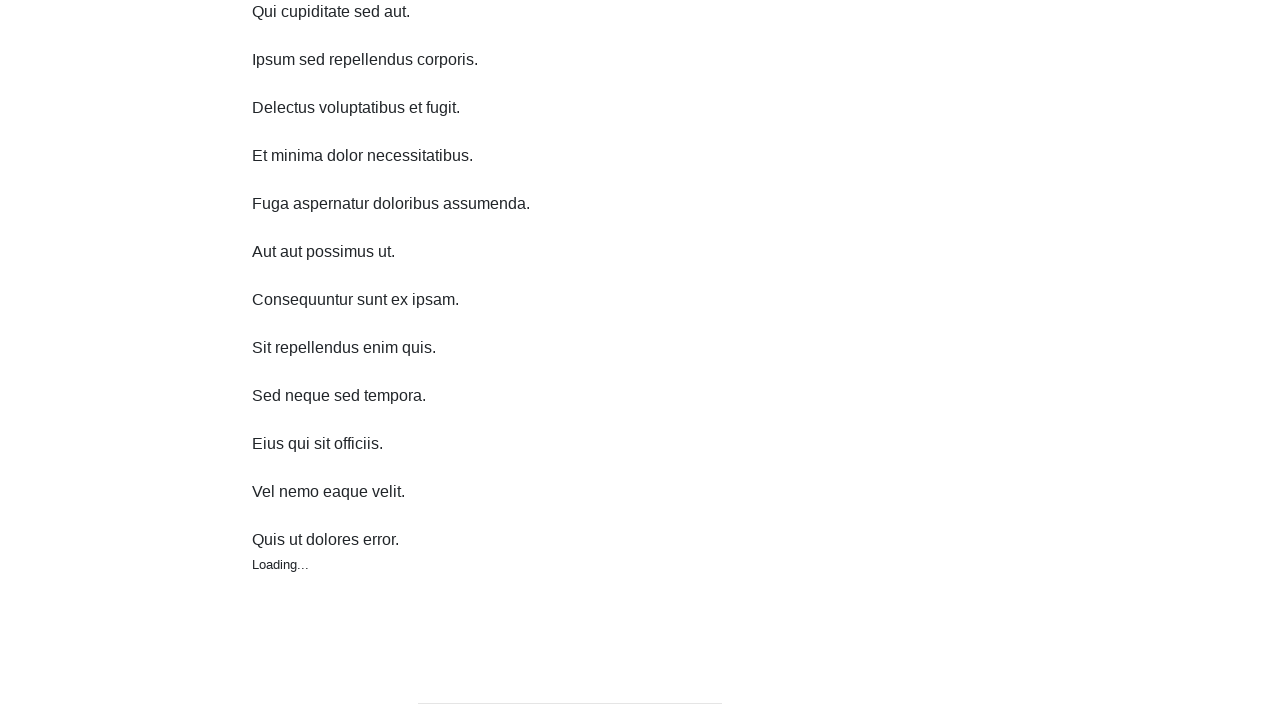

Waited 1 second before scrolling down
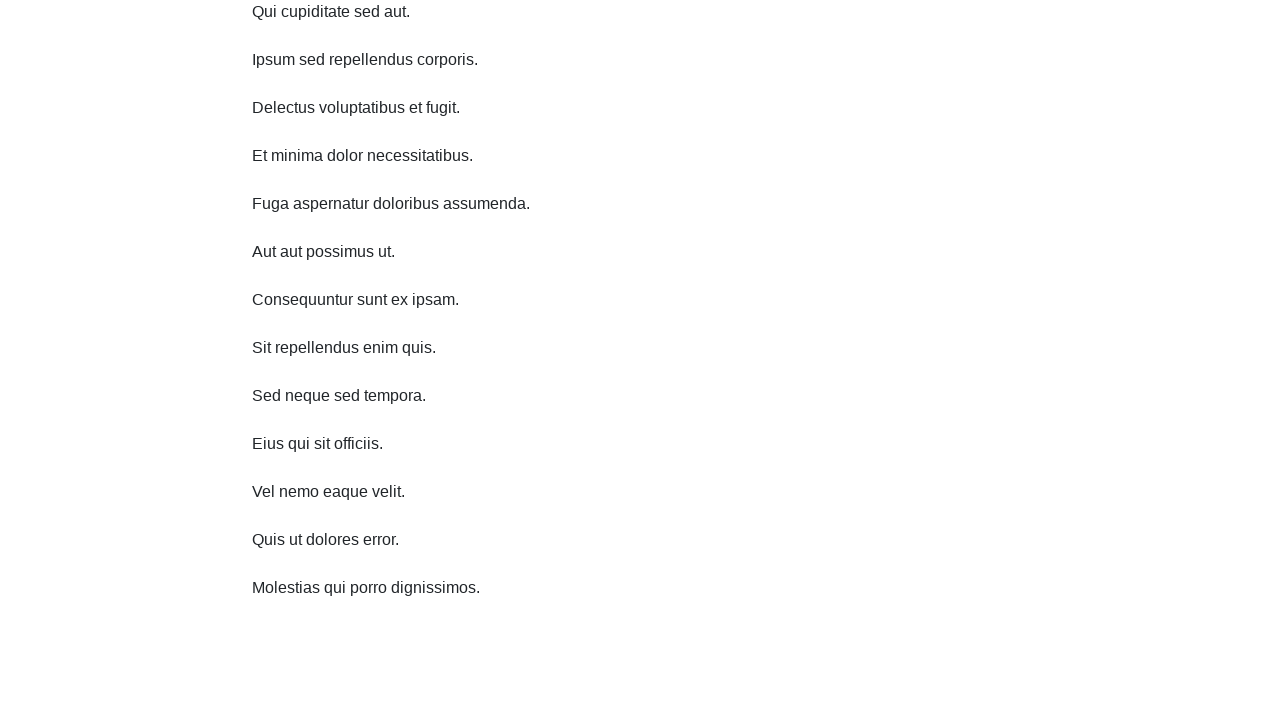

Scrolled down 750 pixels (iteration 10 of 10)
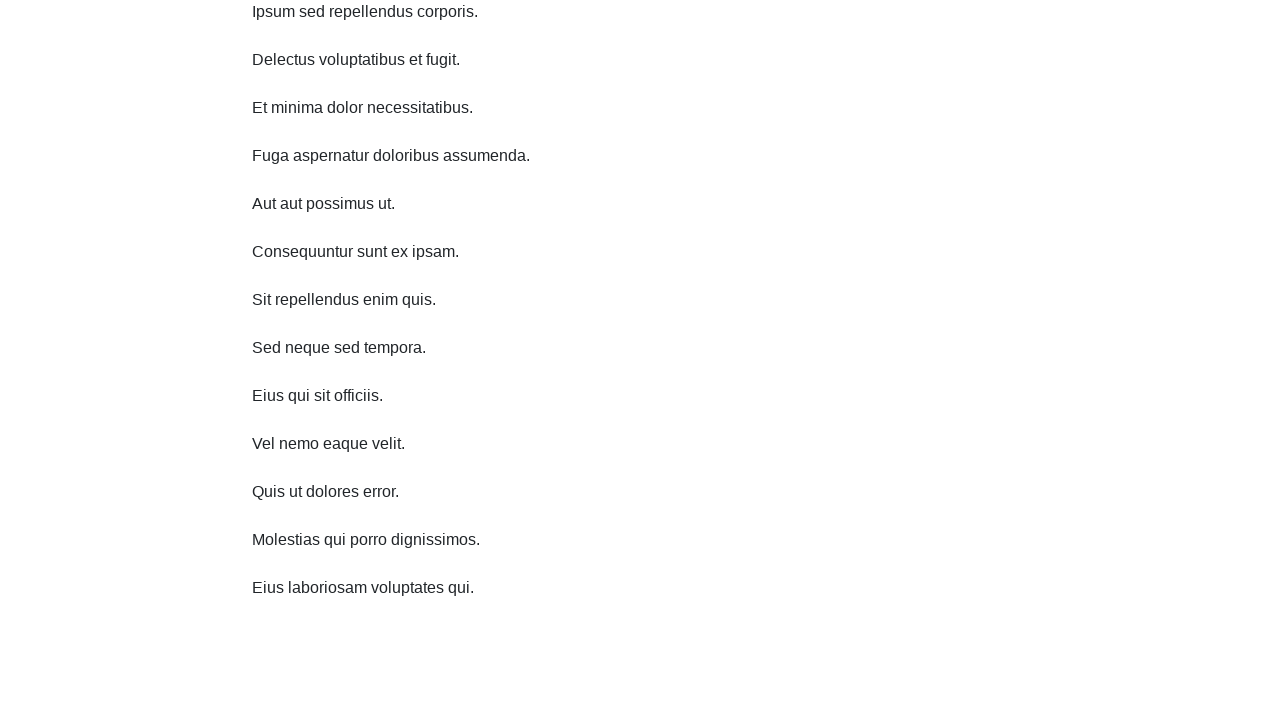

Waited 1 second before scrolling up
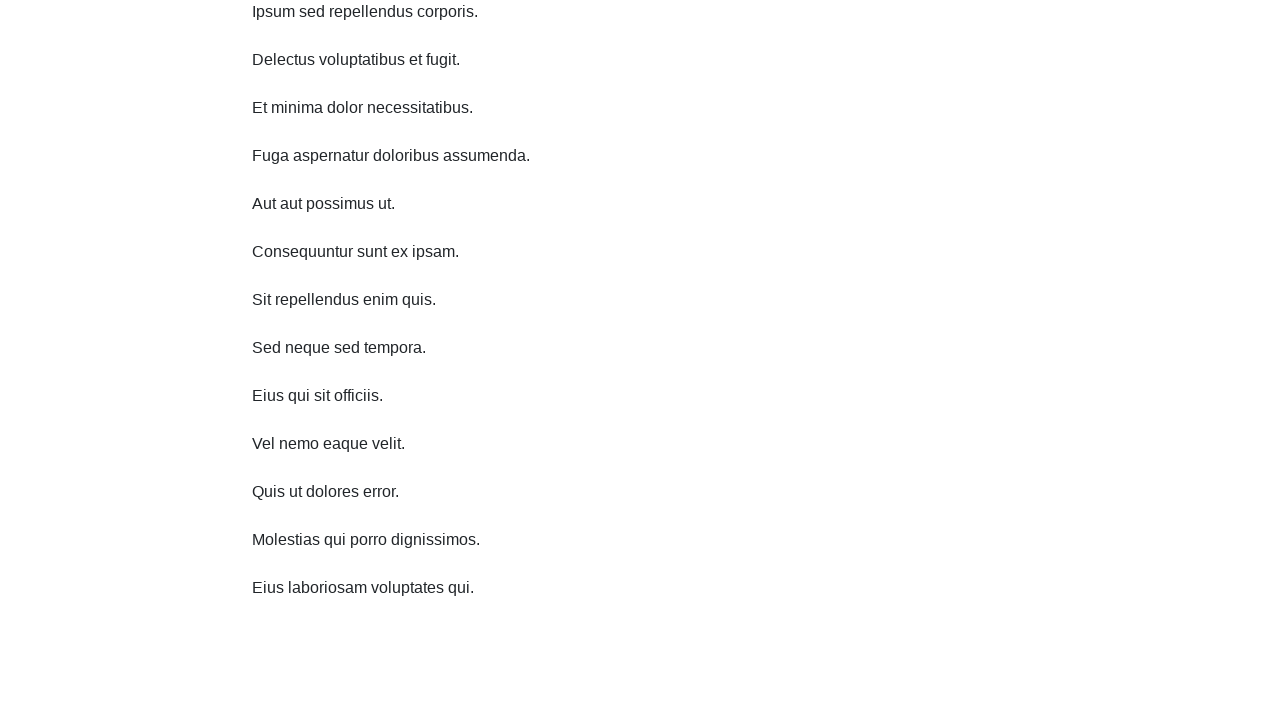

Scrolled up 750 pixels (iteration 1 of 10)
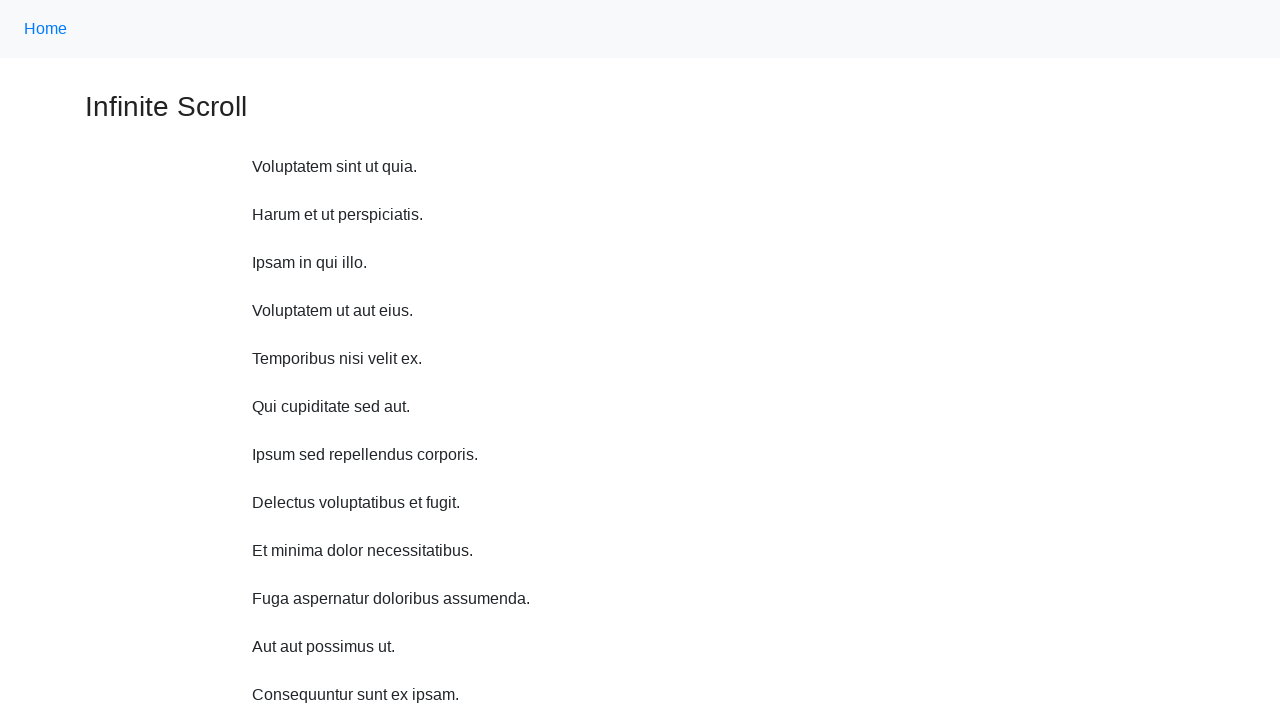

Waited 1 second before scrolling up
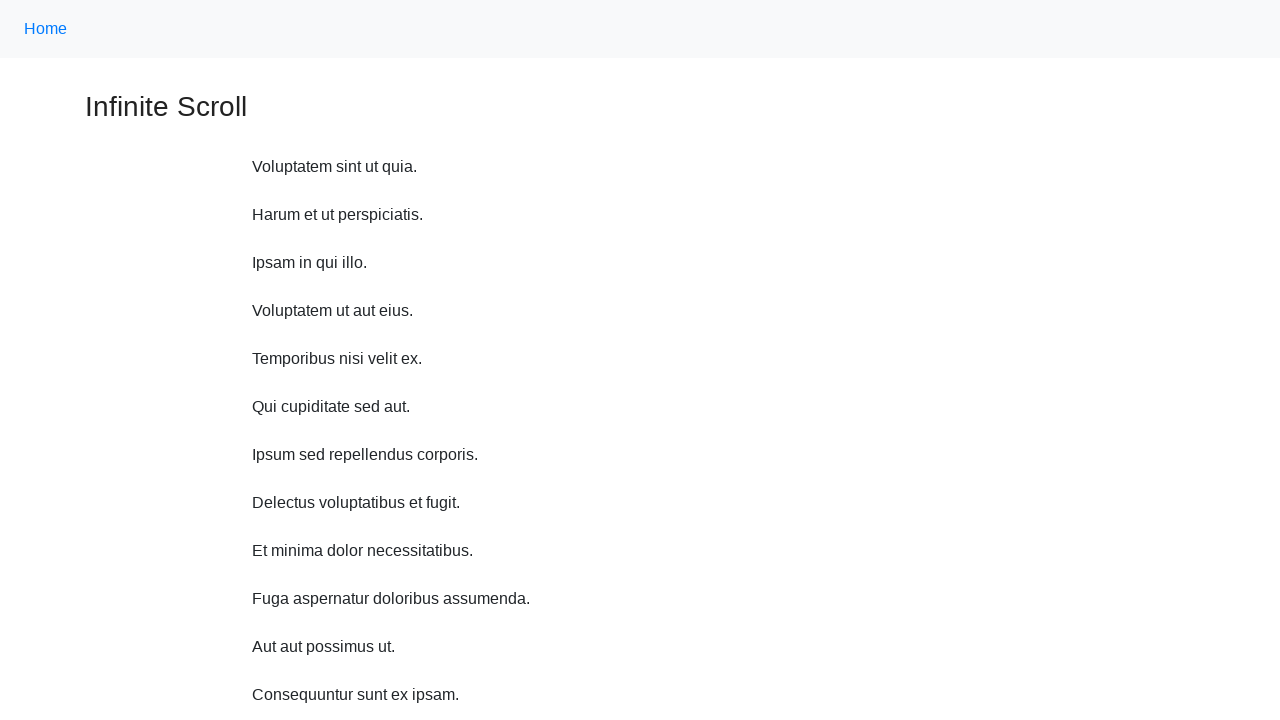

Scrolled up 750 pixels (iteration 2 of 10)
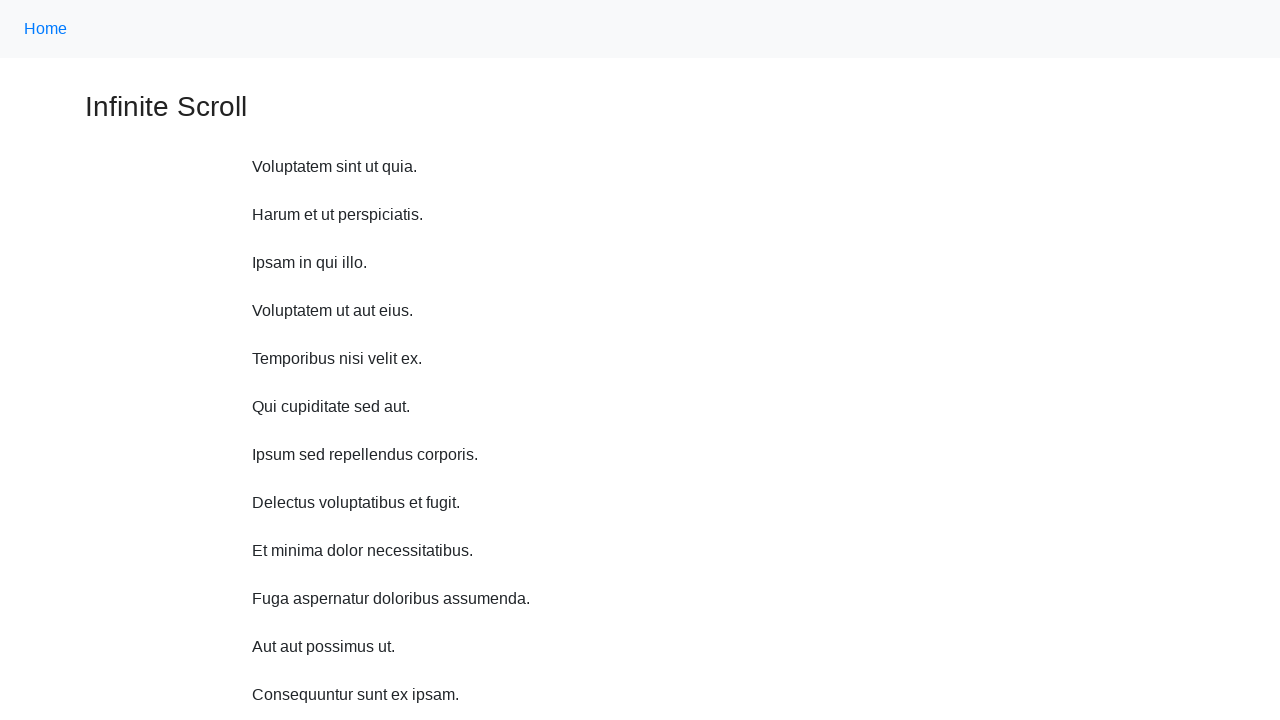

Waited 1 second before scrolling up
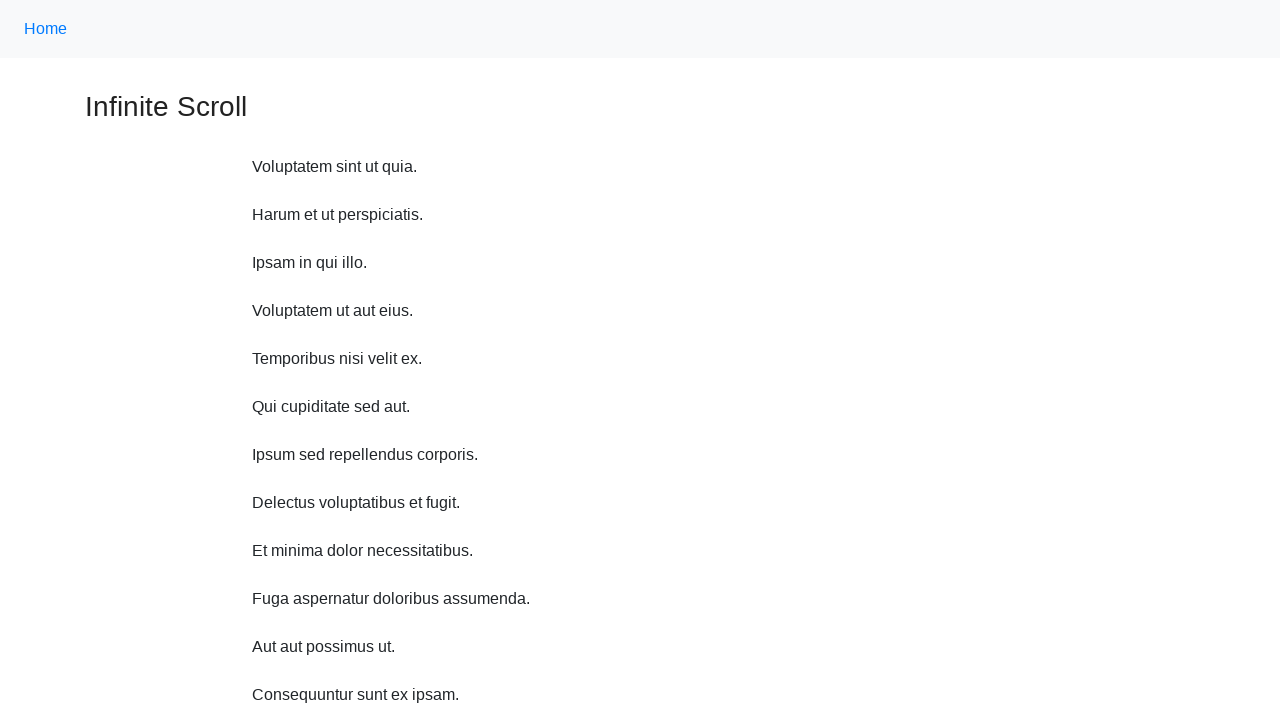

Scrolled up 750 pixels (iteration 3 of 10)
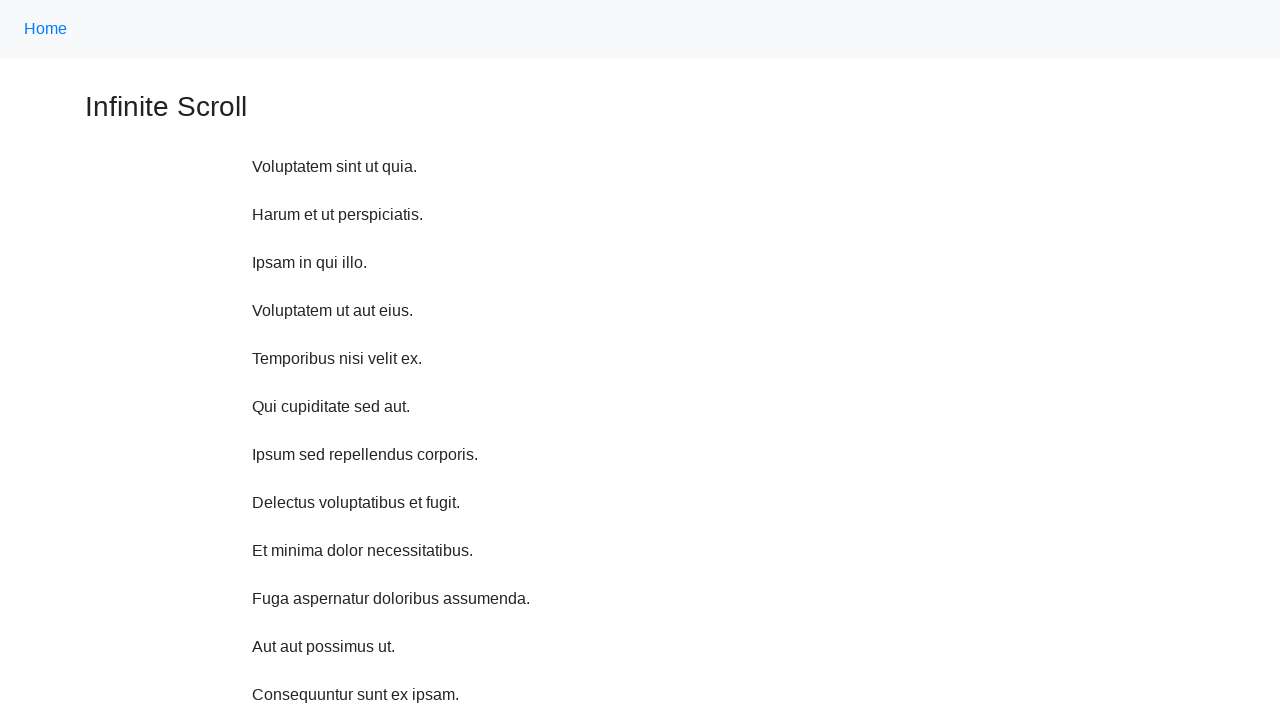

Waited 1 second before scrolling up
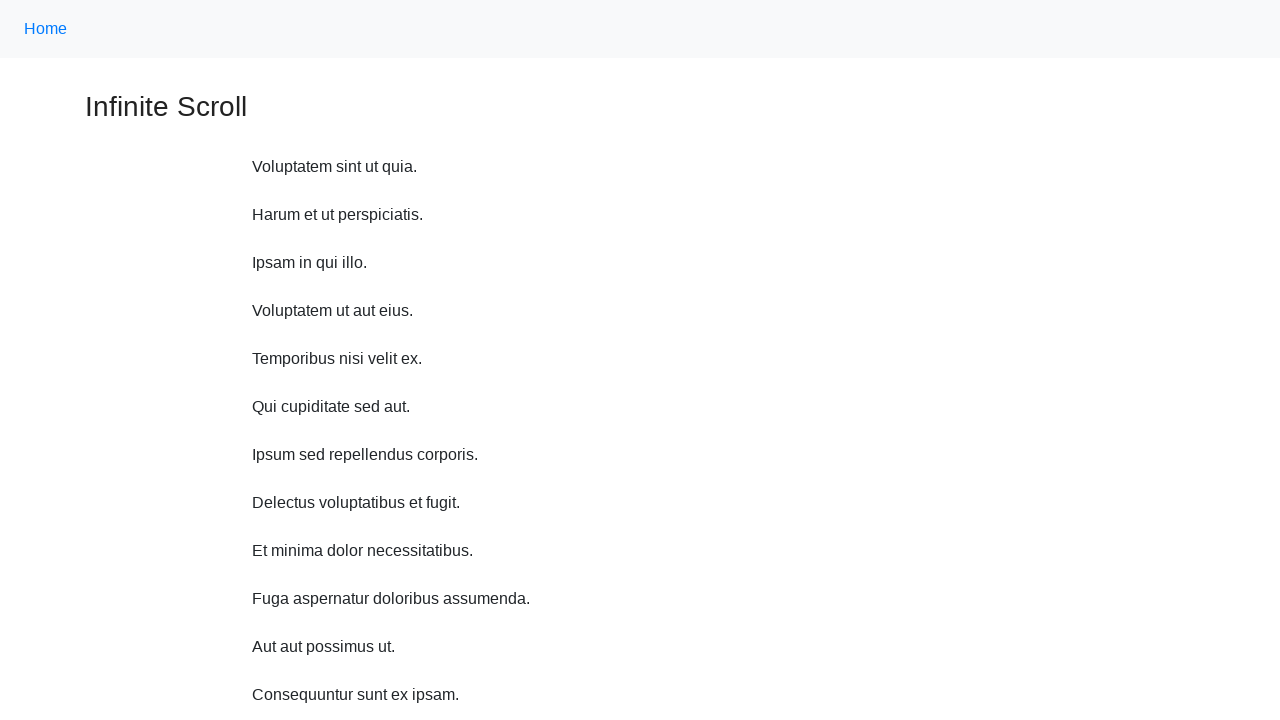

Scrolled up 750 pixels (iteration 4 of 10)
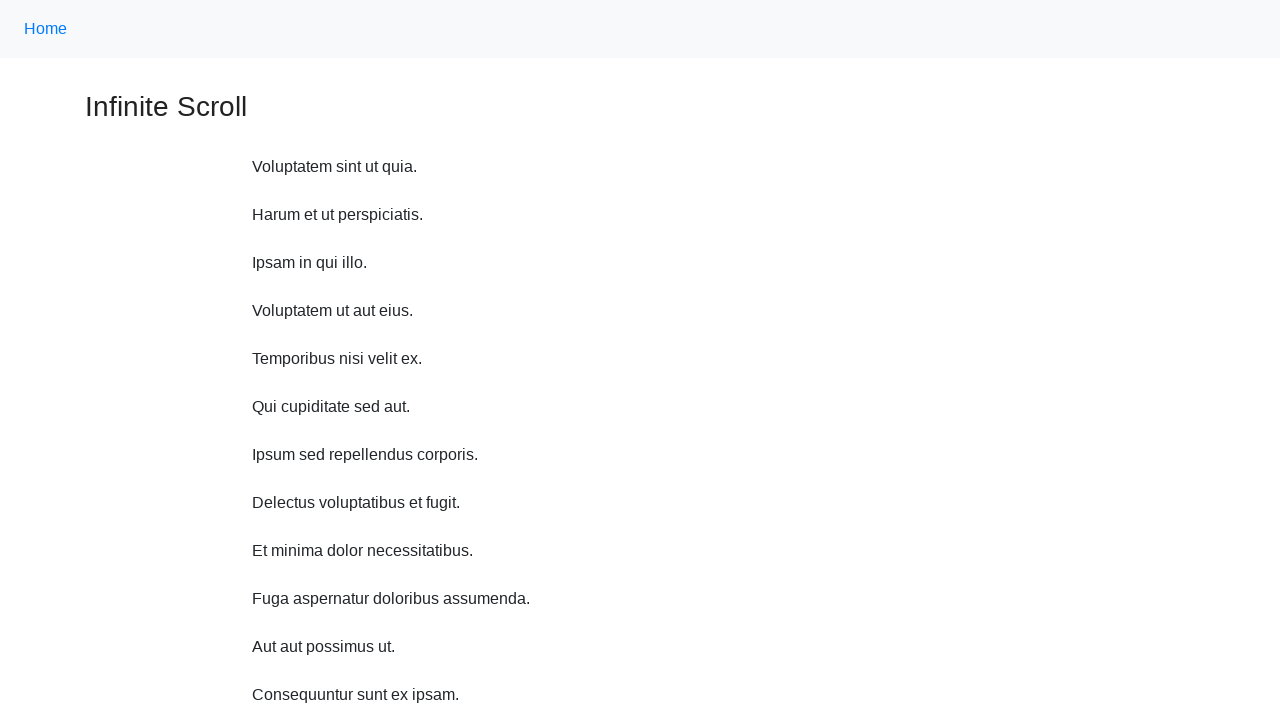

Waited 1 second before scrolling up
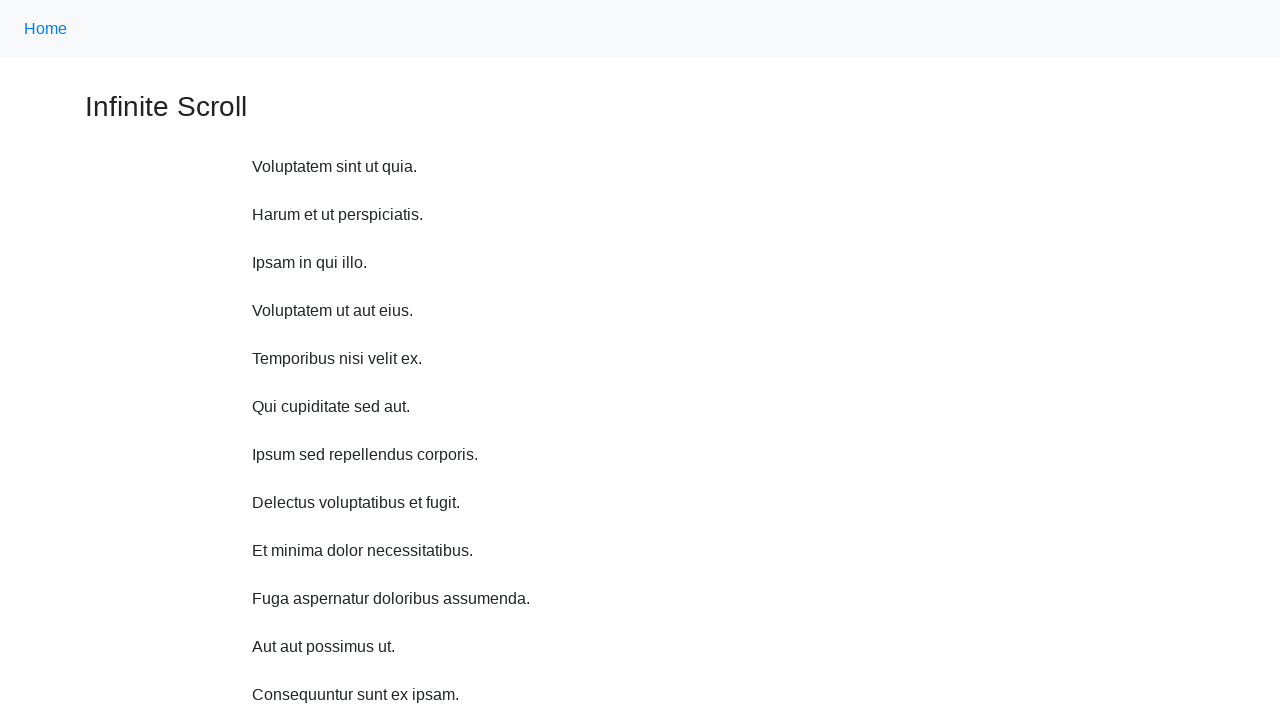

Scrolled up 750 pixels (iteration 5 of 10)
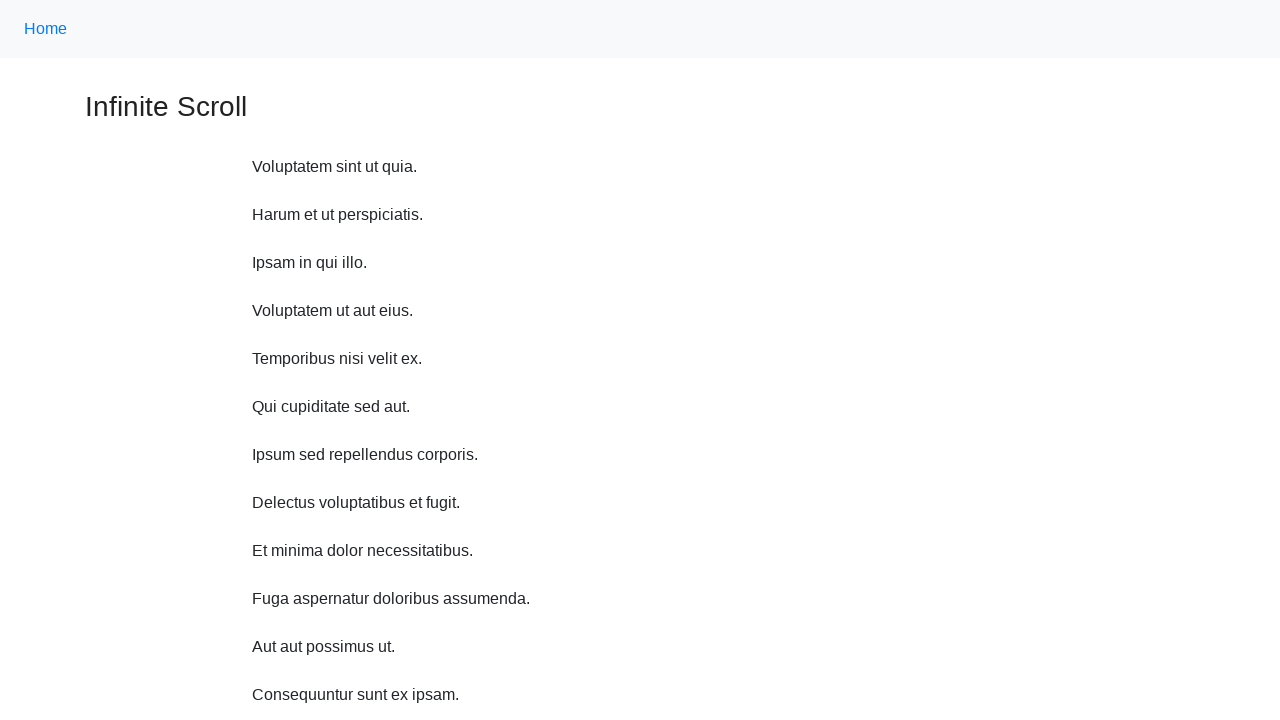

Waited 1 second before scrolling up
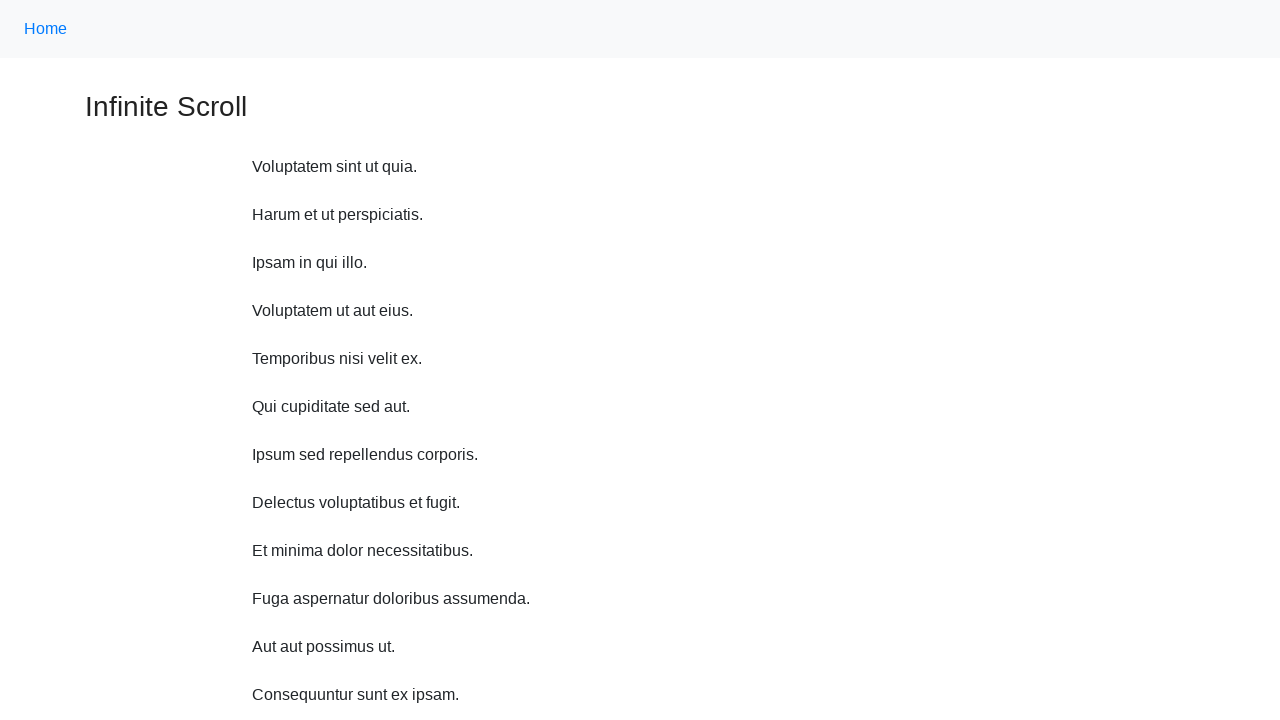

Scrolled up 750 pixels (iteration 6 of 10)
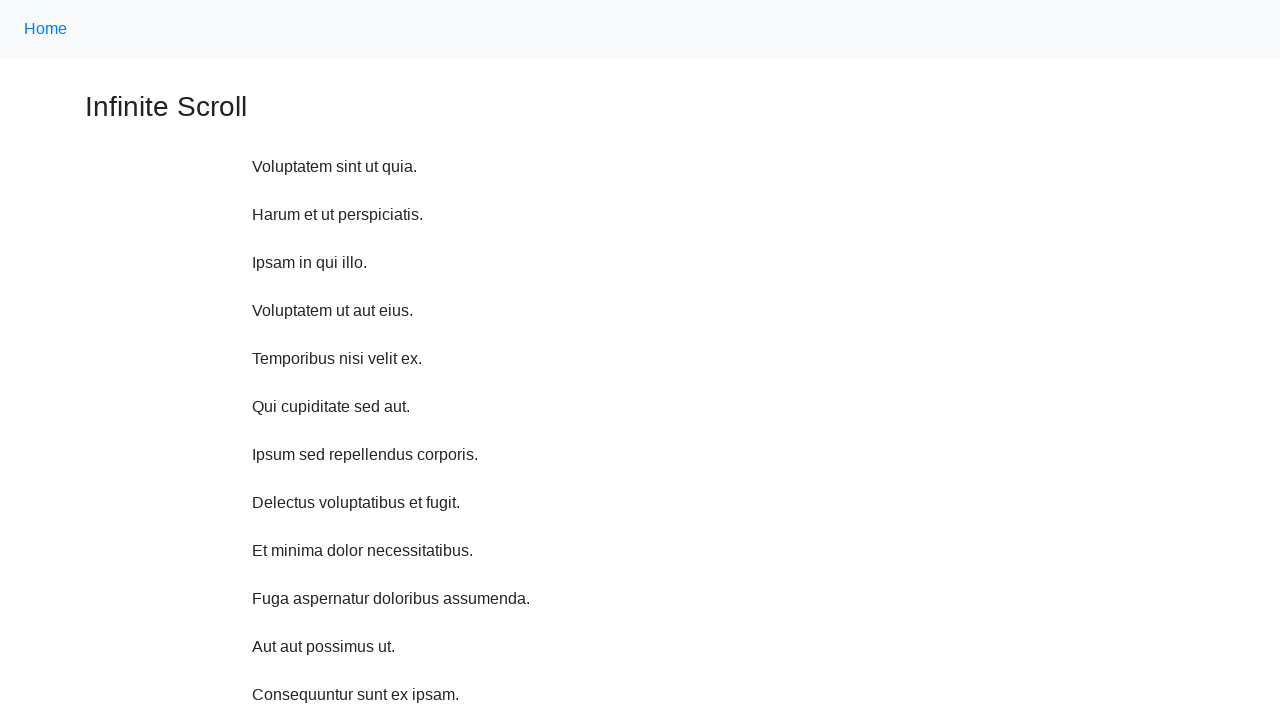

Waited 1 second before scrolling up
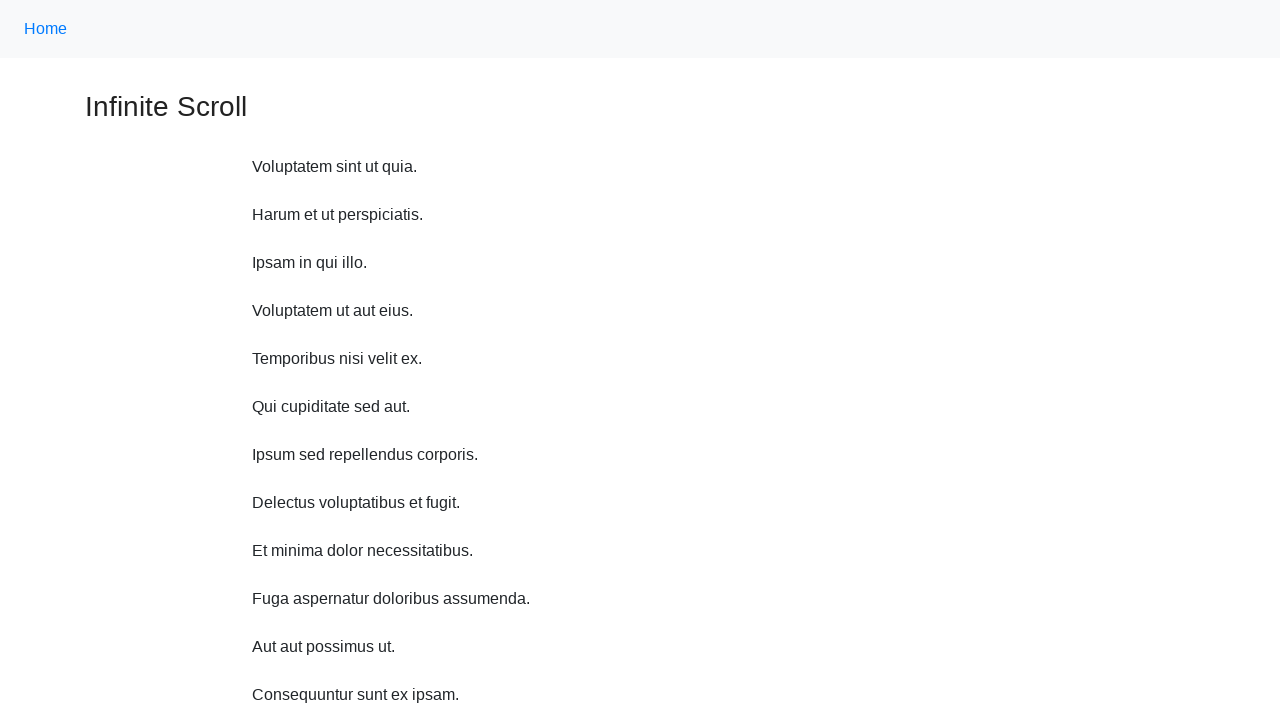

Scrolled up 750 pixels (iteration 7 of 10)
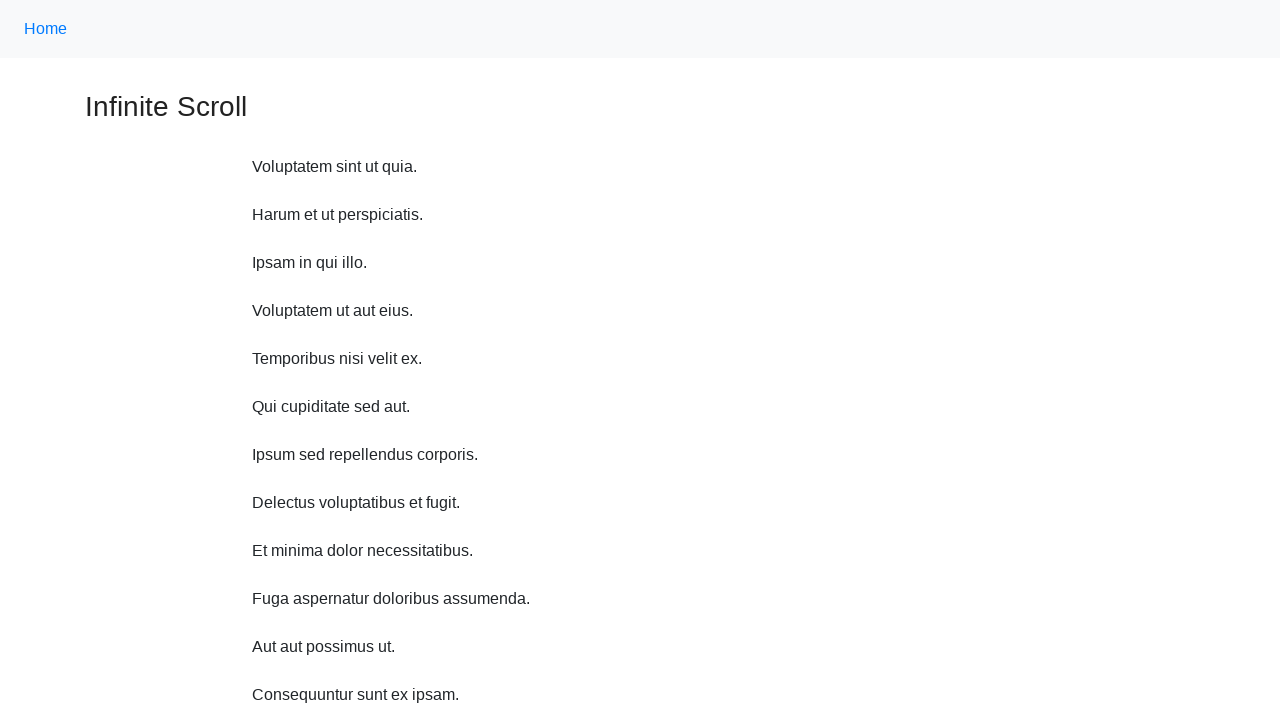

Waited 1 second before scrolling up
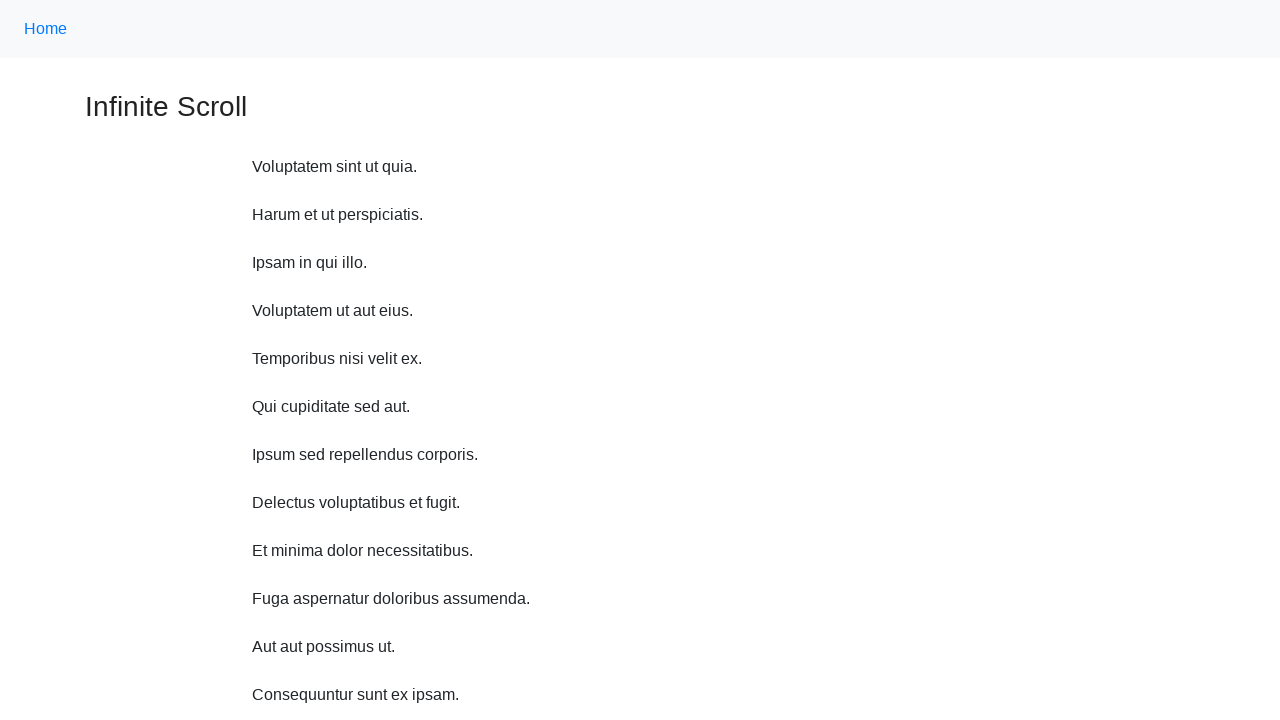

Scrolled up 750 pixels (iteration 8 of 10)
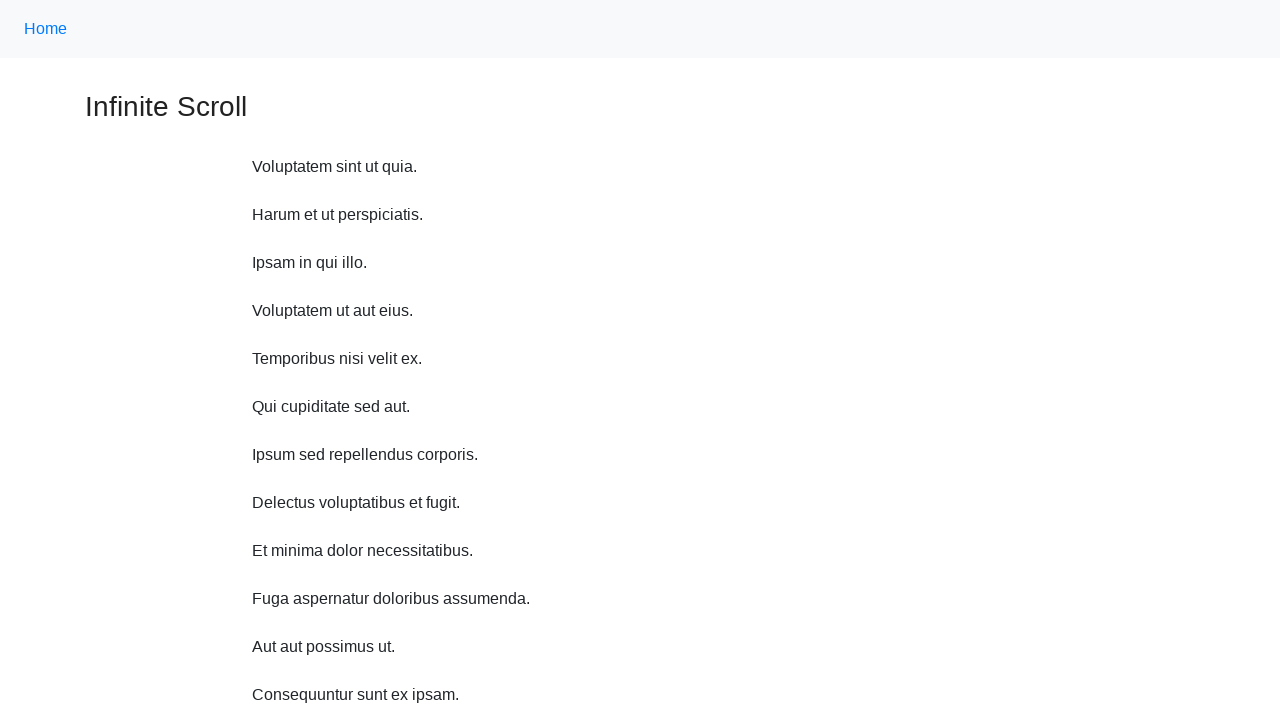

Waited 1 second before scrolling up
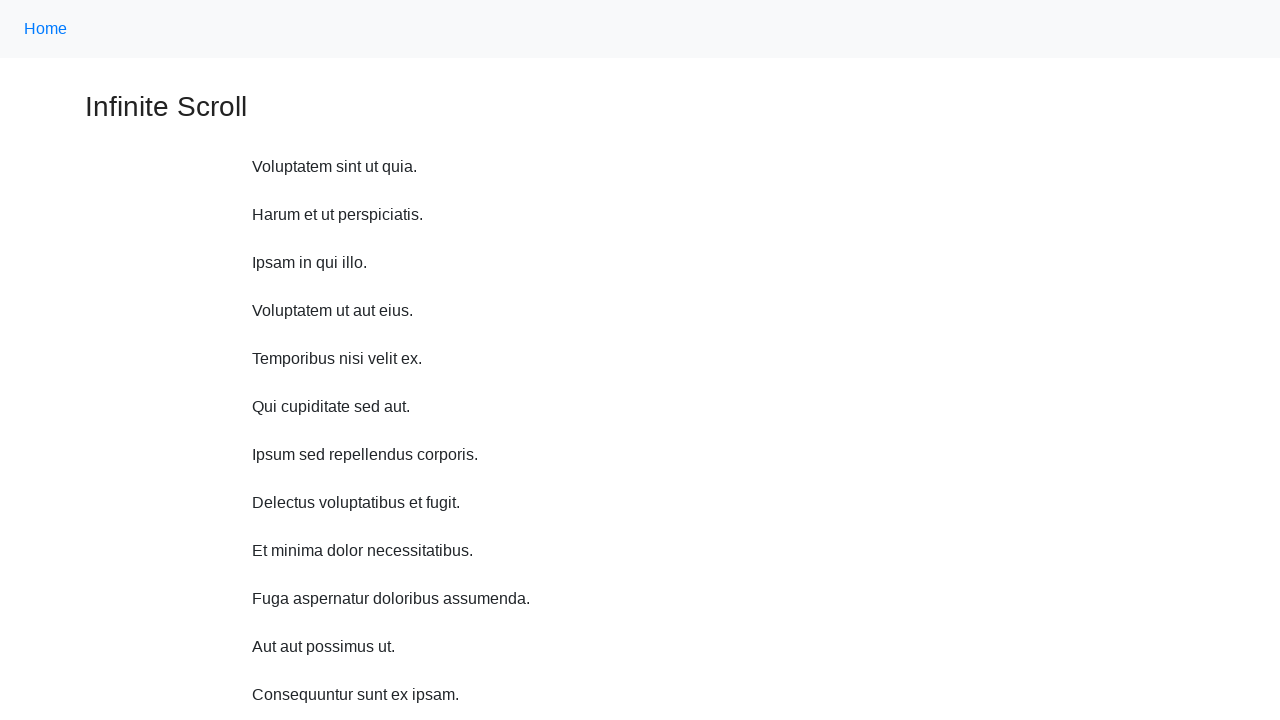

Scrolled up 750 pixels (iteration 9 of 10)
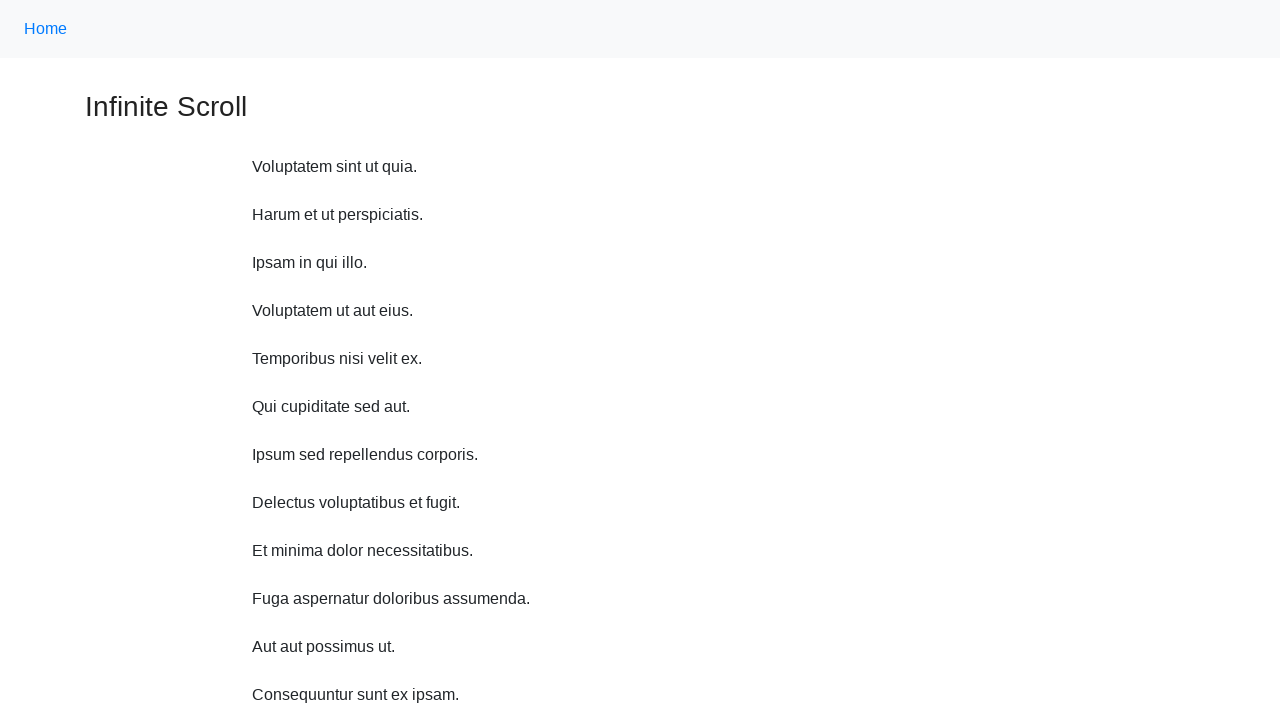

Waited 1 second before scrolling up
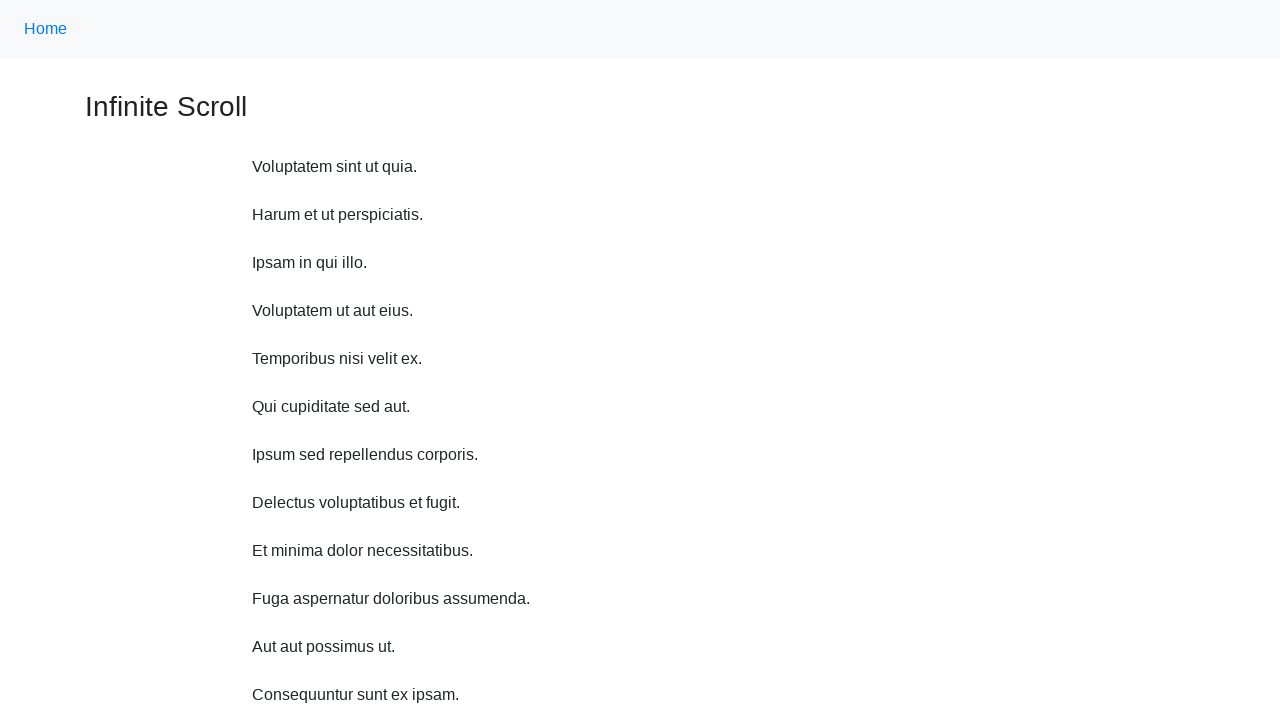

Scrolled up 750 pixels (iteration 10 of 10)
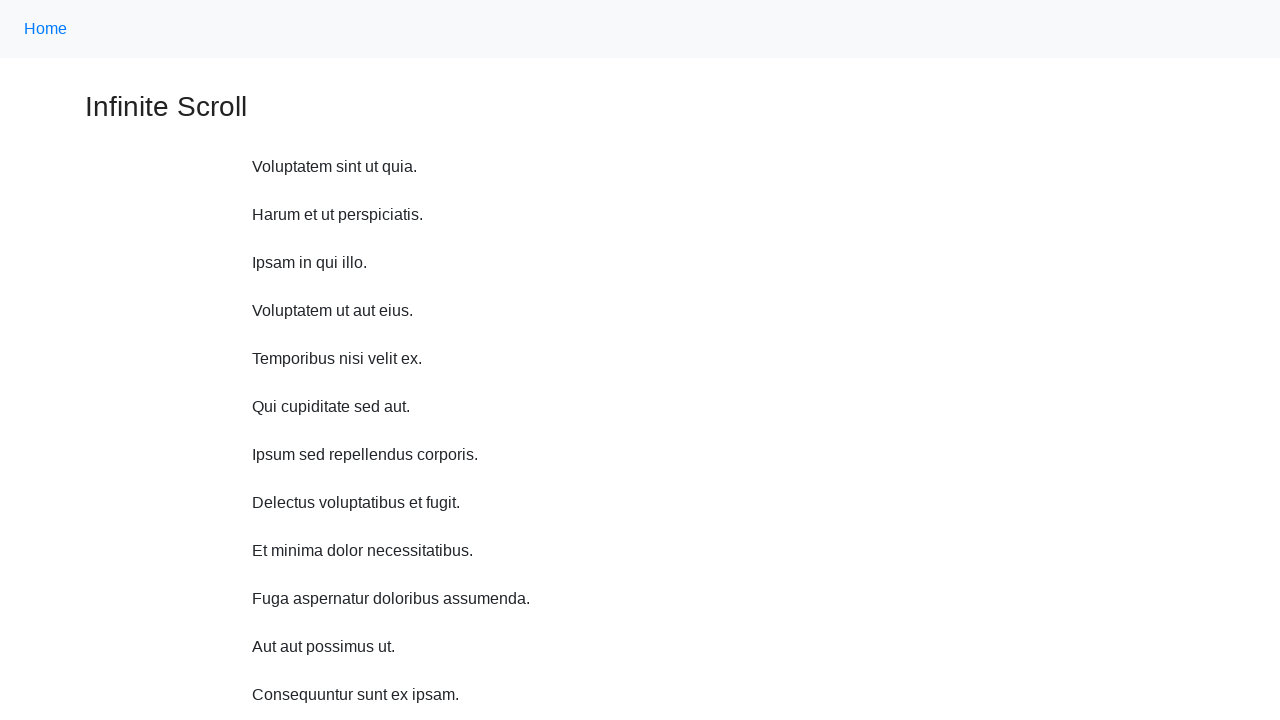

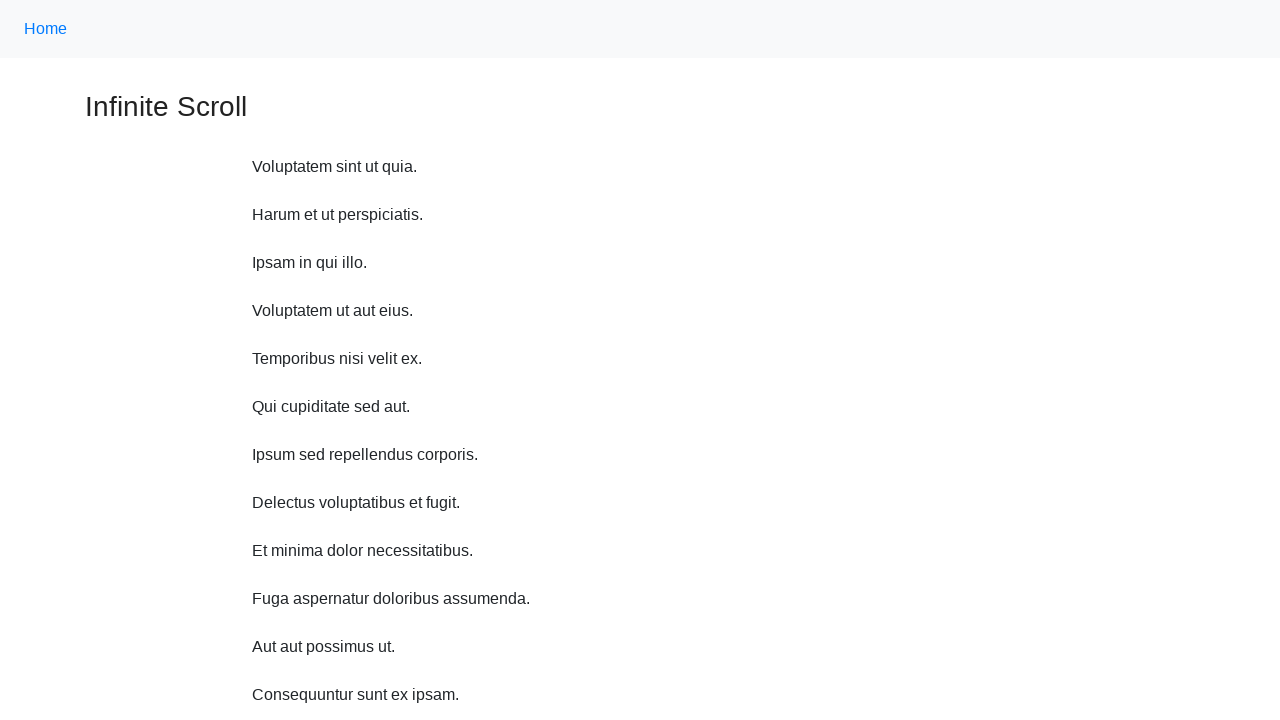